Navigates to a test automation practice page, finds all links on the page, and opens each link in a new tab using Ctrl+Click

Starting URL: https://testautomationpractice.blogspot.com/

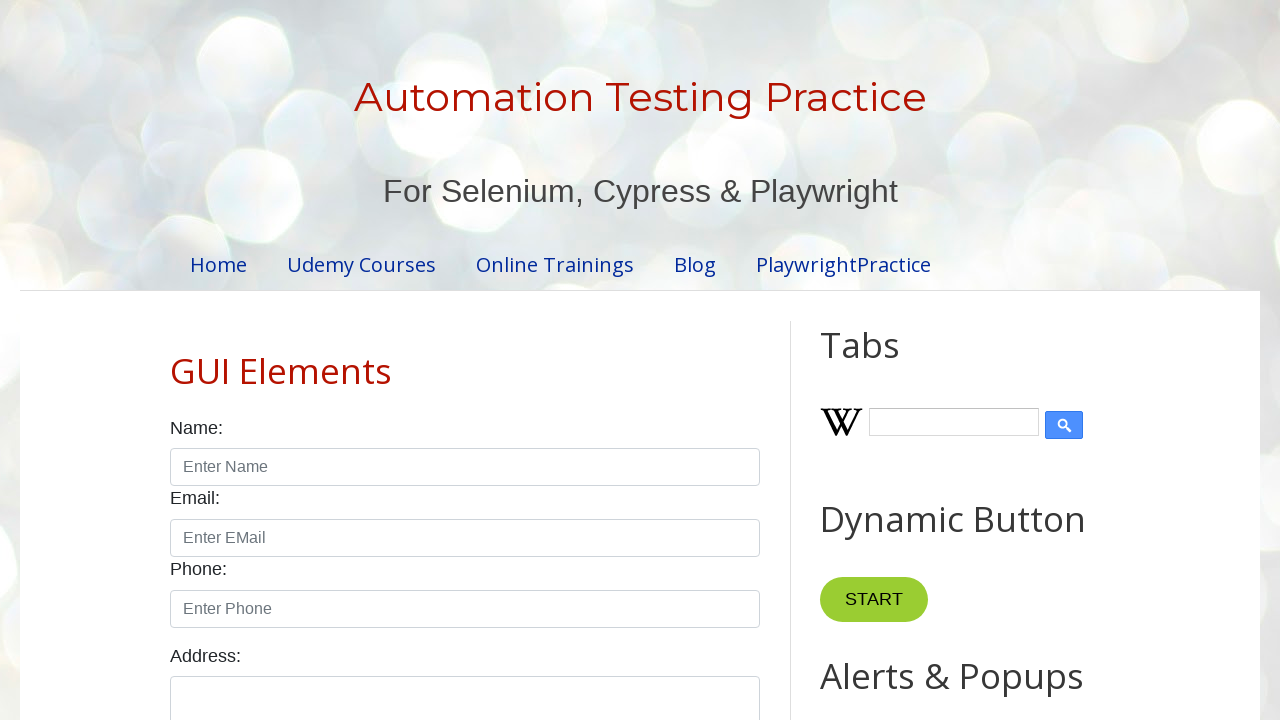

Page loaded with domcontentloaded state
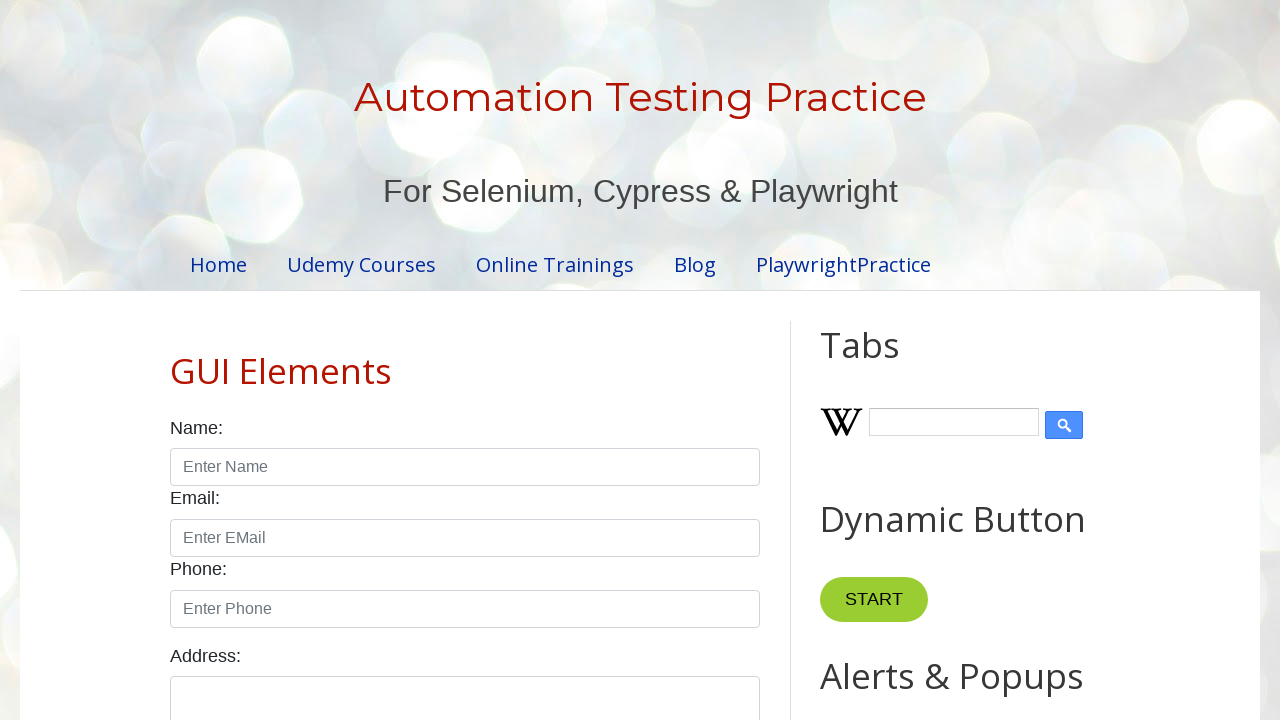

Located all links on the page using tag name 'a'
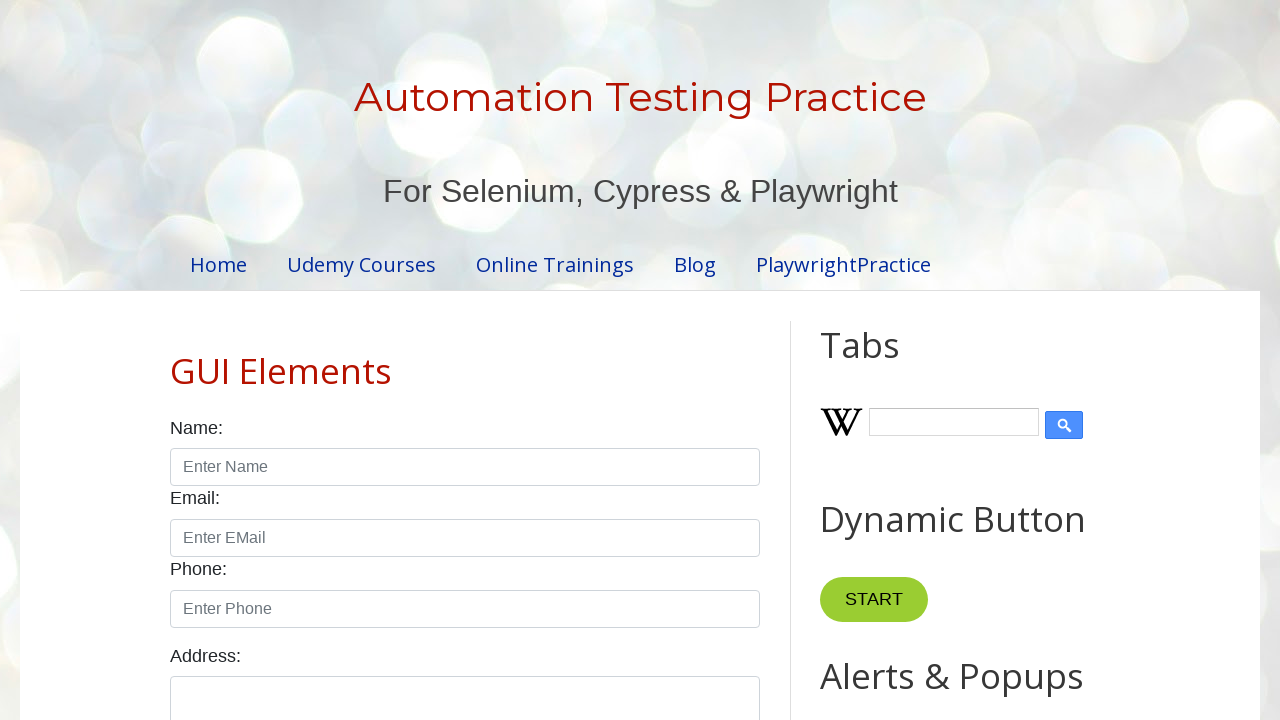

Found visible link, preparing to open in new tab
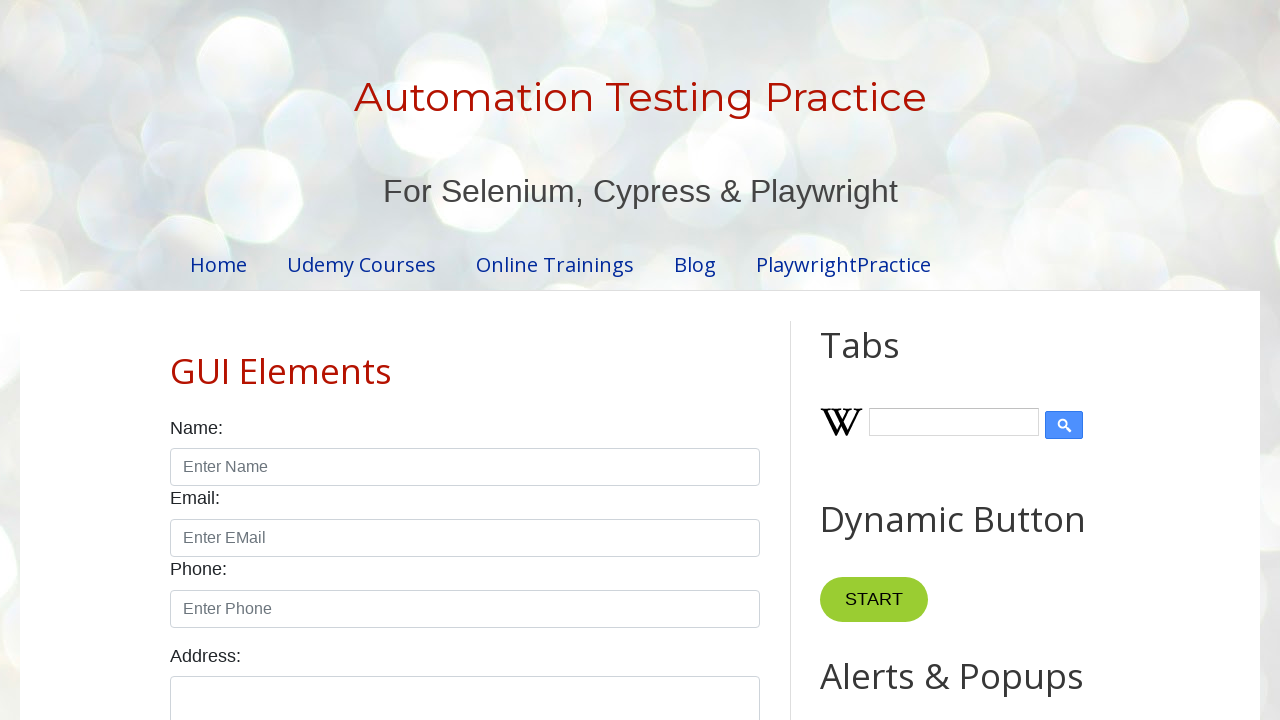

Opened link in new tab using Ctrl+Click at (218, 264) on a >> nth=0
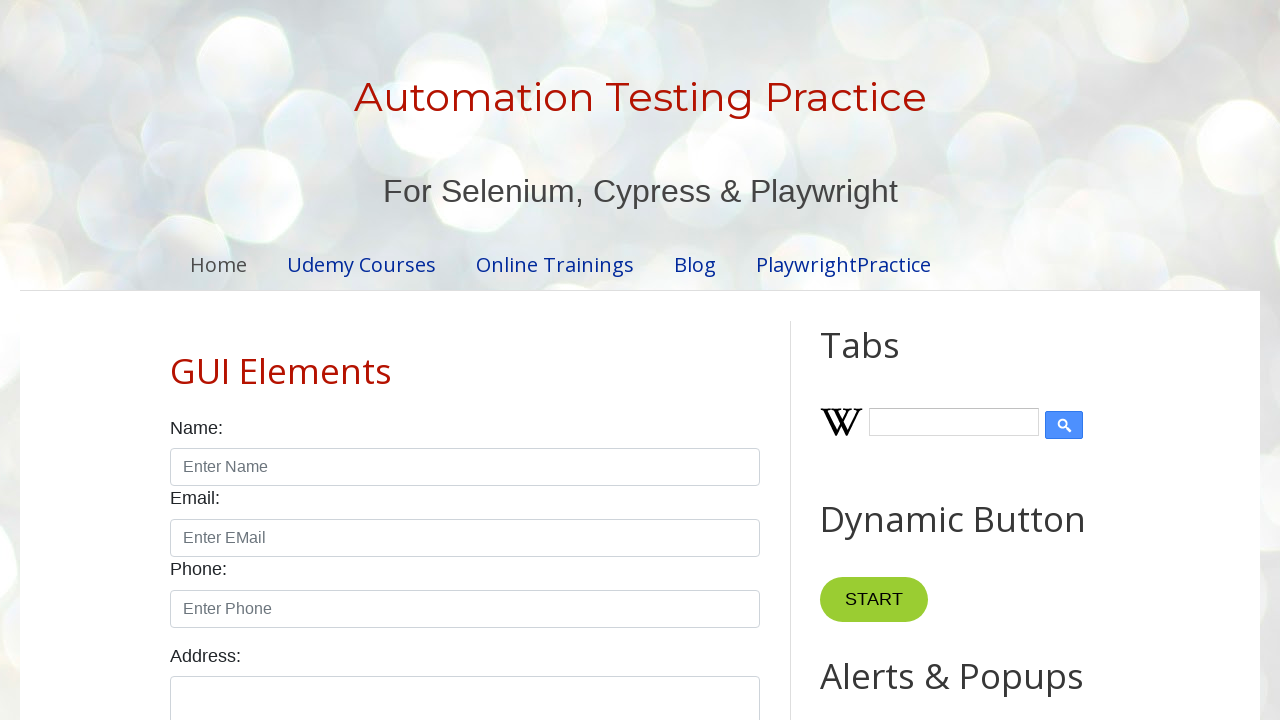

Found visible link, preparing to open in new tab
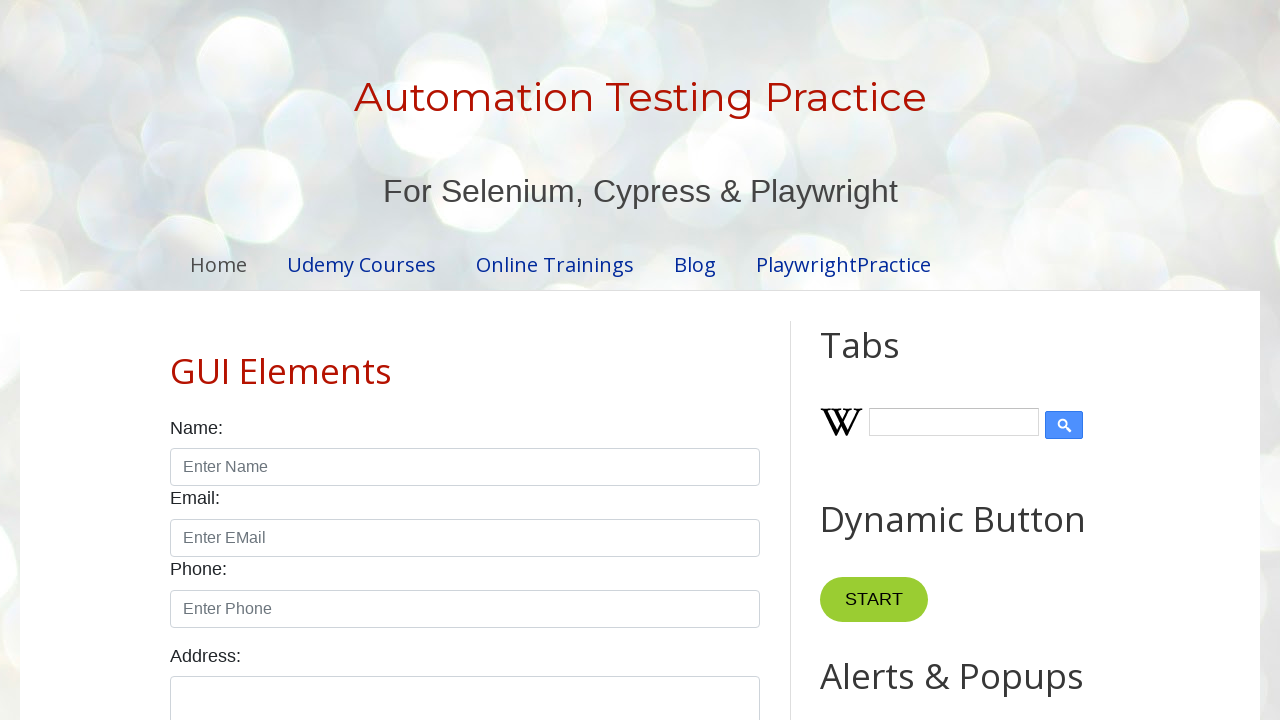

Opened link in new tab using Ctrl+Click at (362, 264) on a >> nth=1
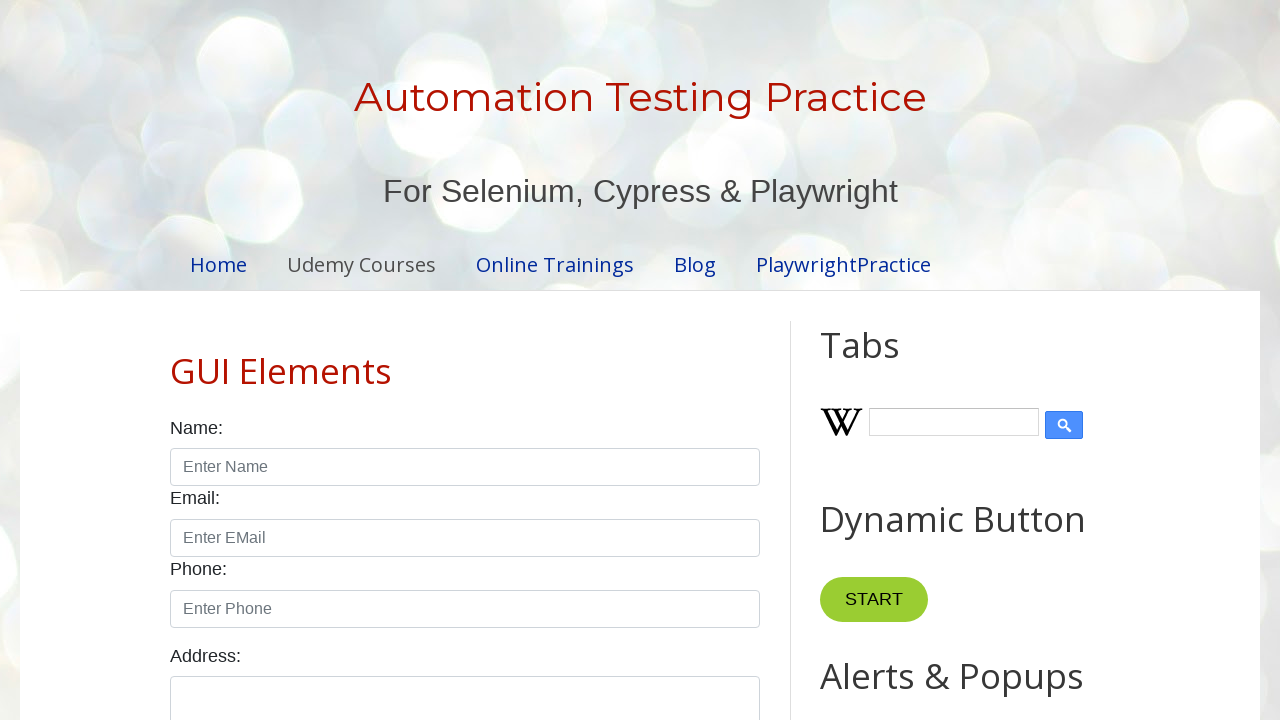

Found visible link, preparing to open in new tab
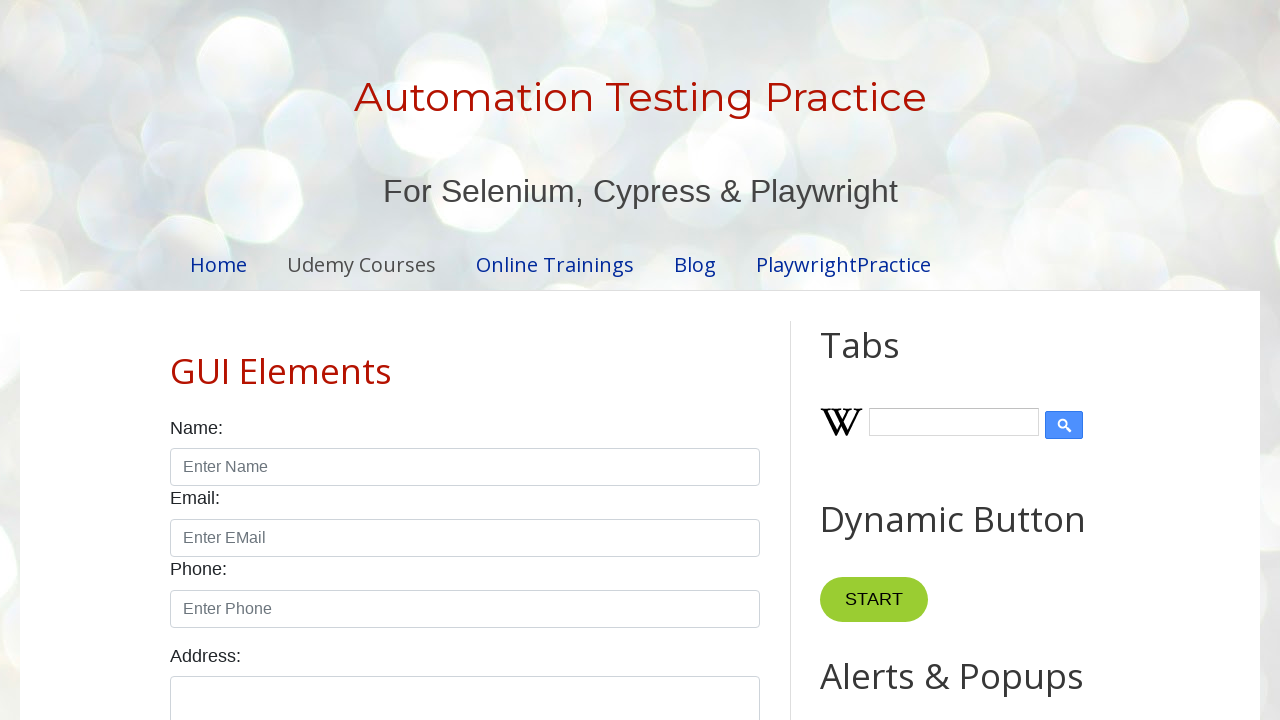

Opened link in new tab using Ctrl+Click at (555, 264) on a >> nth=2
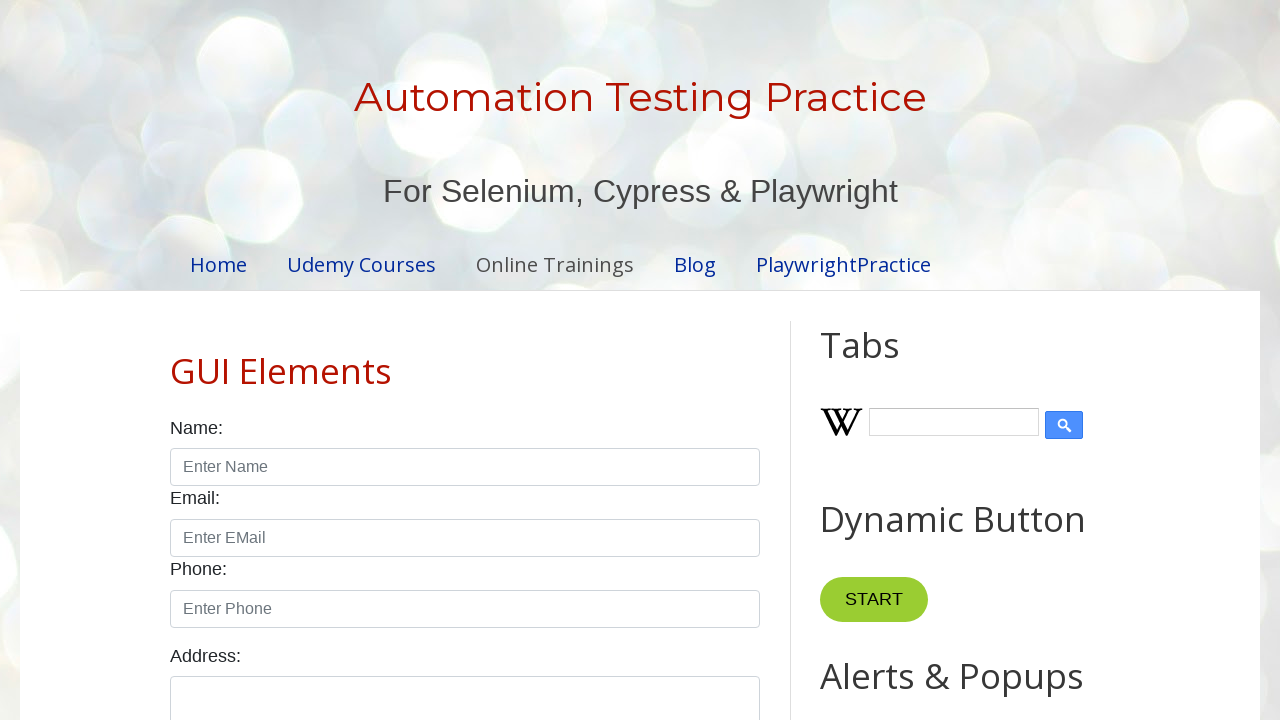

Found visible link, preparing to open in new tab
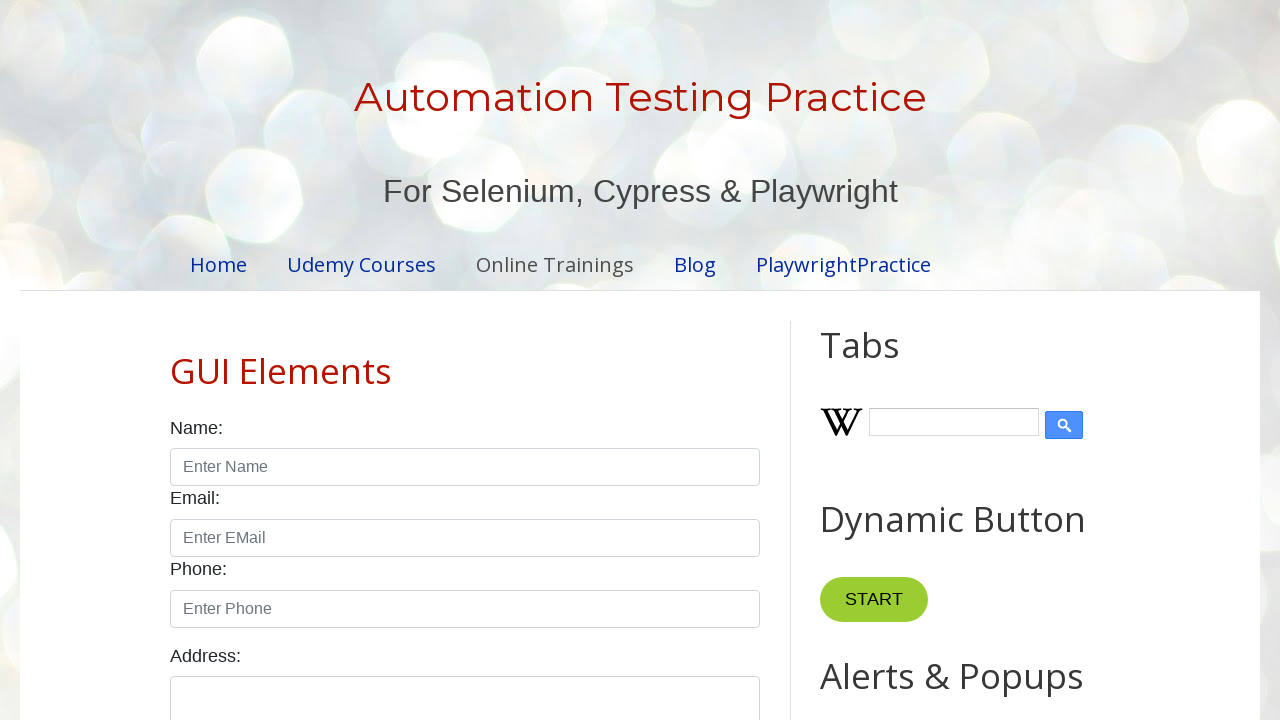

Opened link in new tab using Ctrl+Click at (695, 264) on a >> nth=3
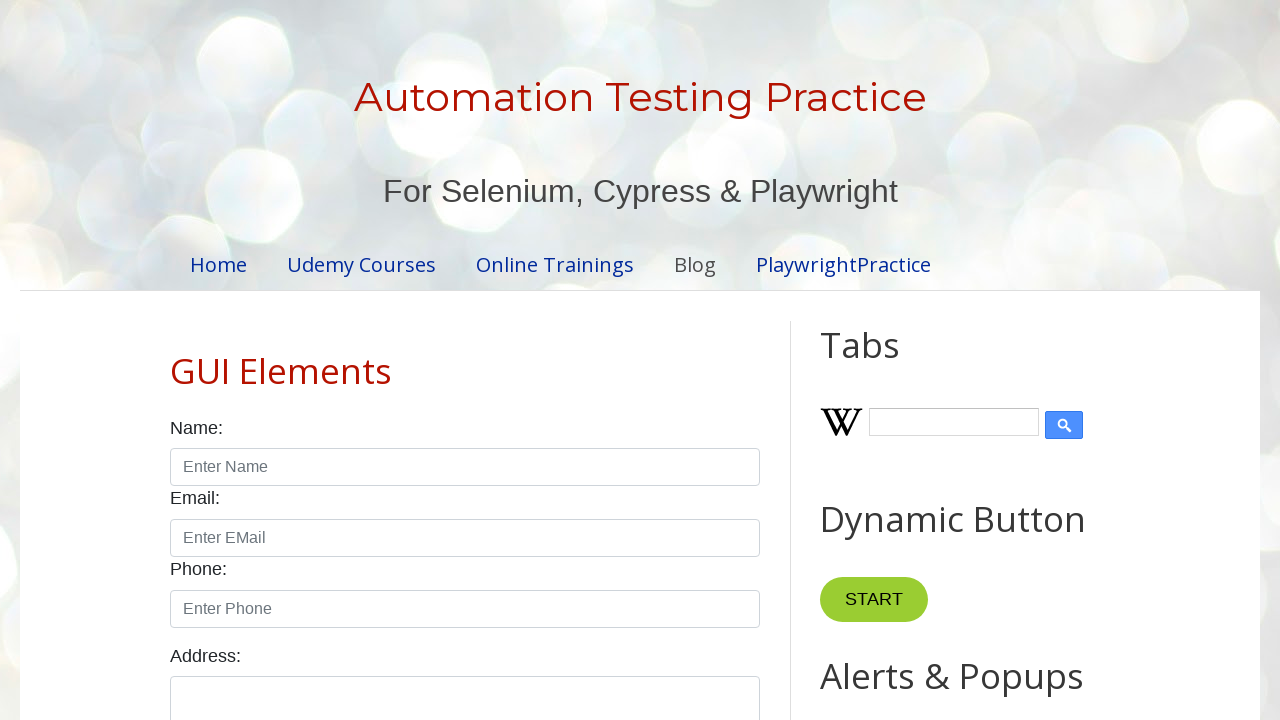

Found visible link, preparing to open in new tab
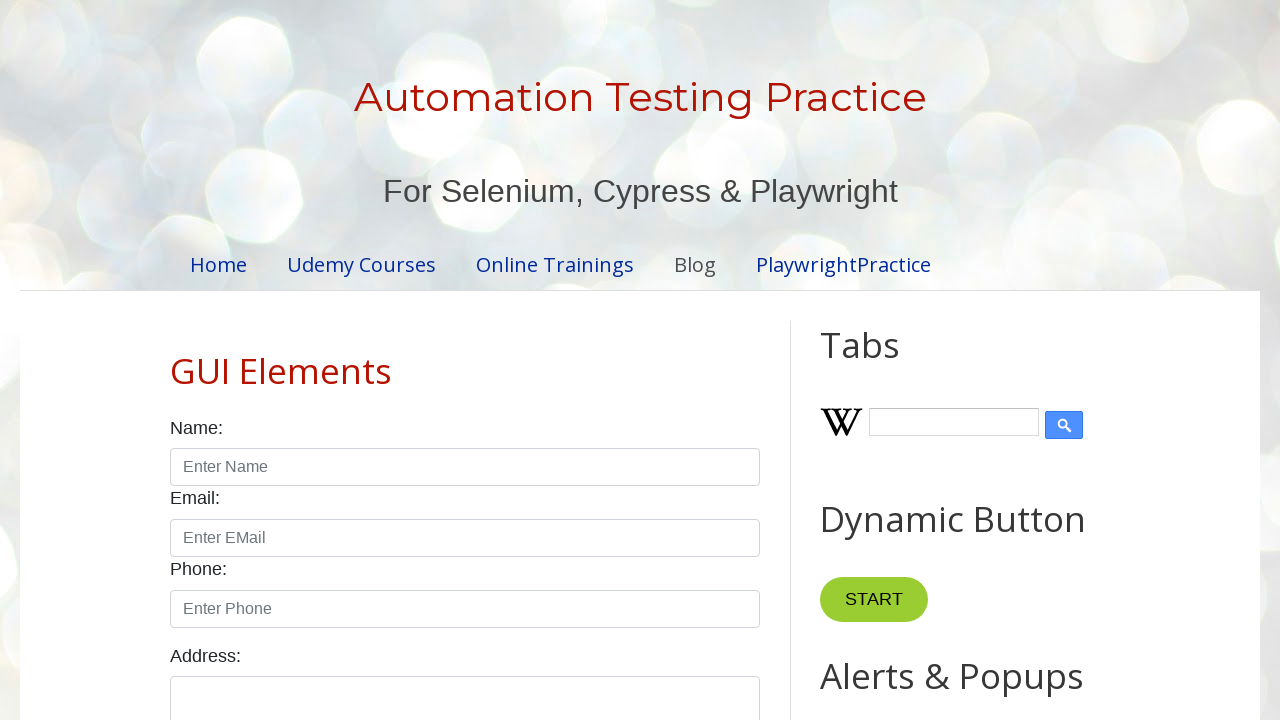

Opened link in new tab using Ctrl+Click at (844, 264) on a >> nth=4
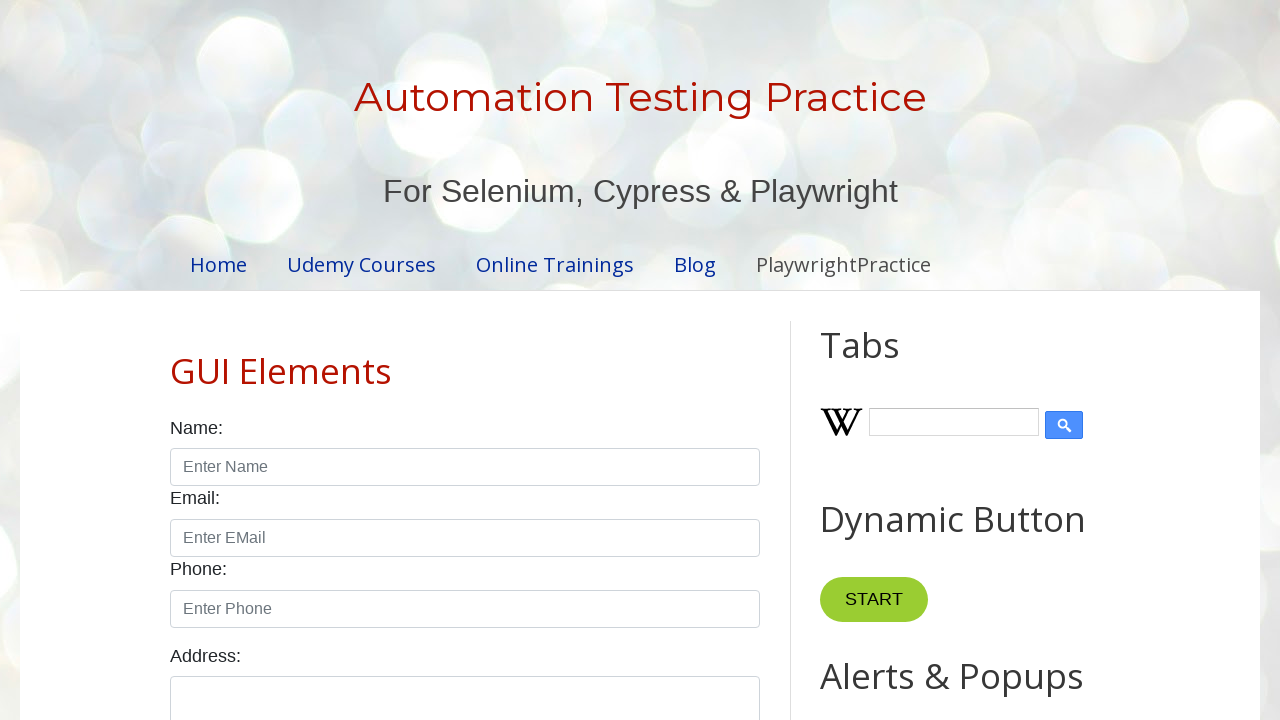

Found visible link, preparing to open in new tab
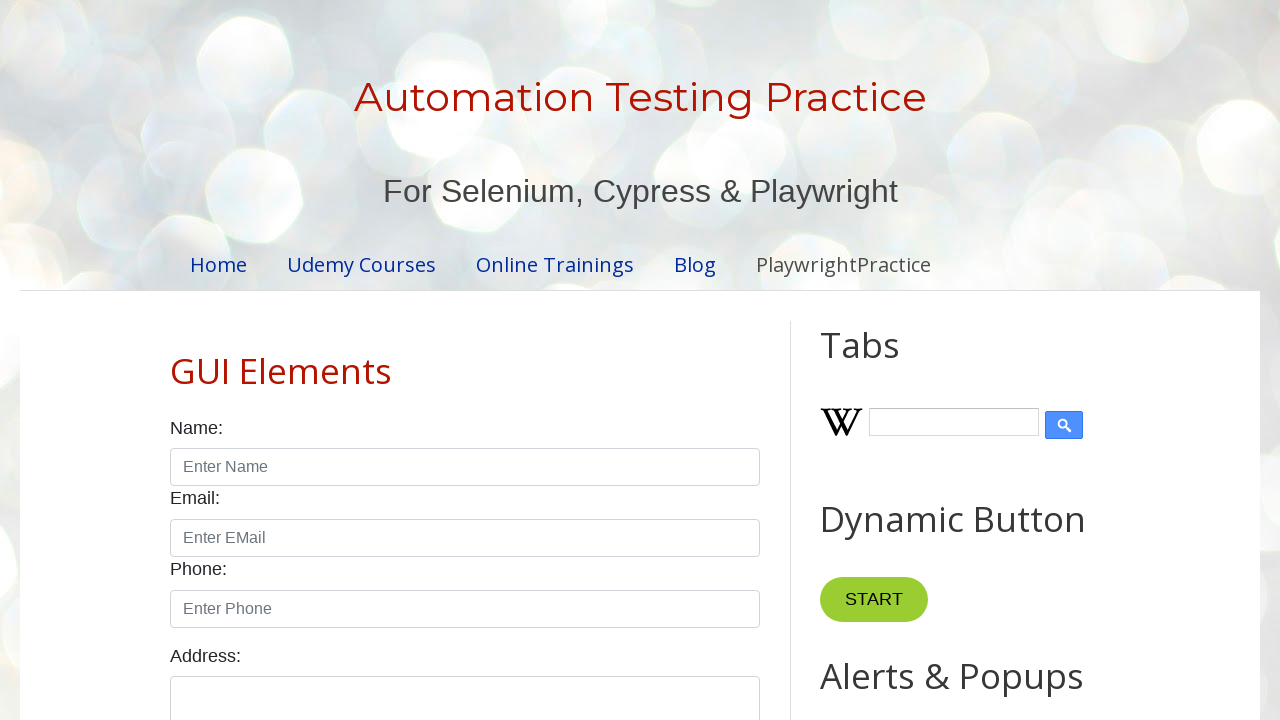

Opened link in new tab using Ctrl+Click at (281, 371) on a >> nth=6
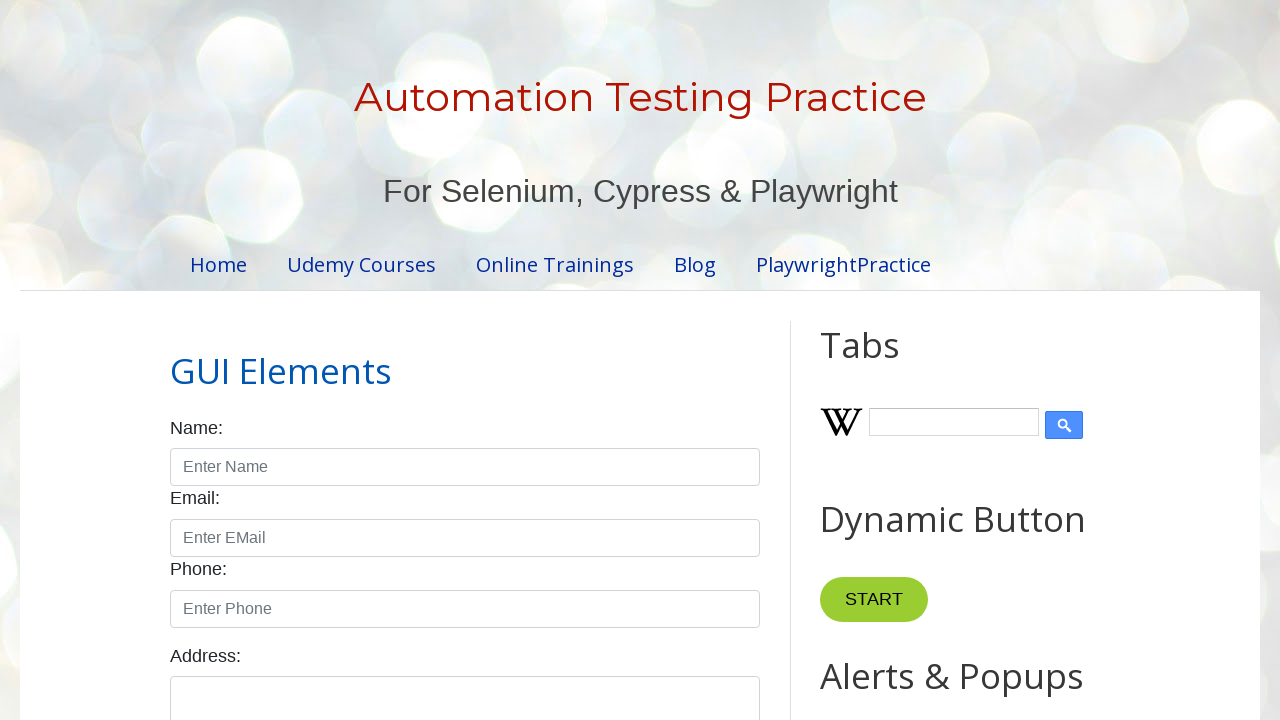

Found visible link, preparing to open in new tab
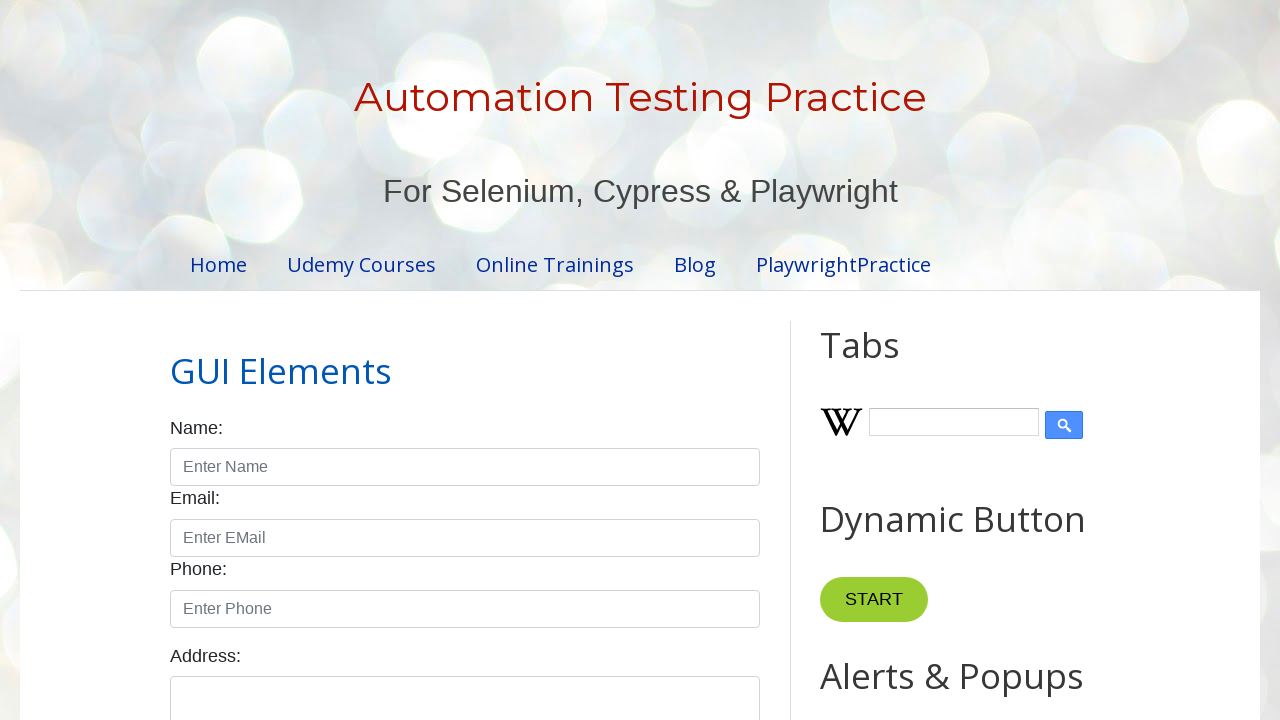

Opened link in new tab using Ctrl+Click at (465, 360) on a >> nth=7
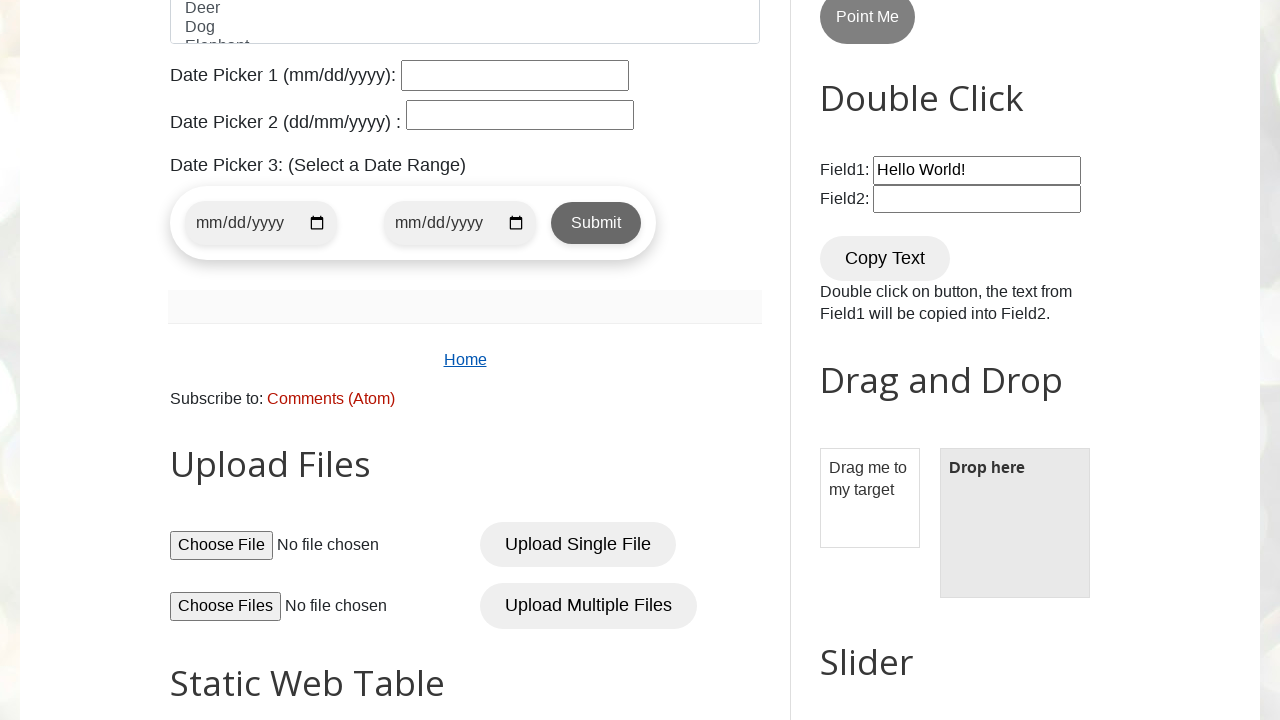

Found visible link, preparing to open in new tab
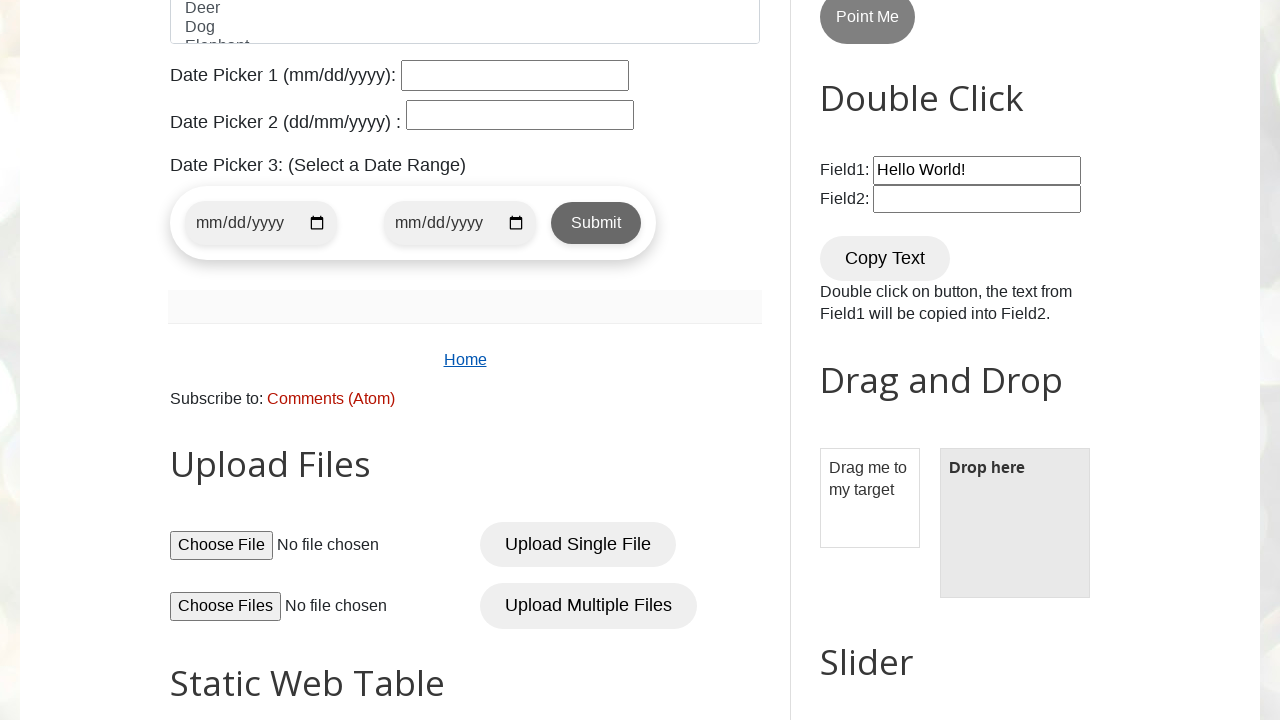

Opened link in new tab using Ctrl+Click at (331, 398) on a >> nth=8
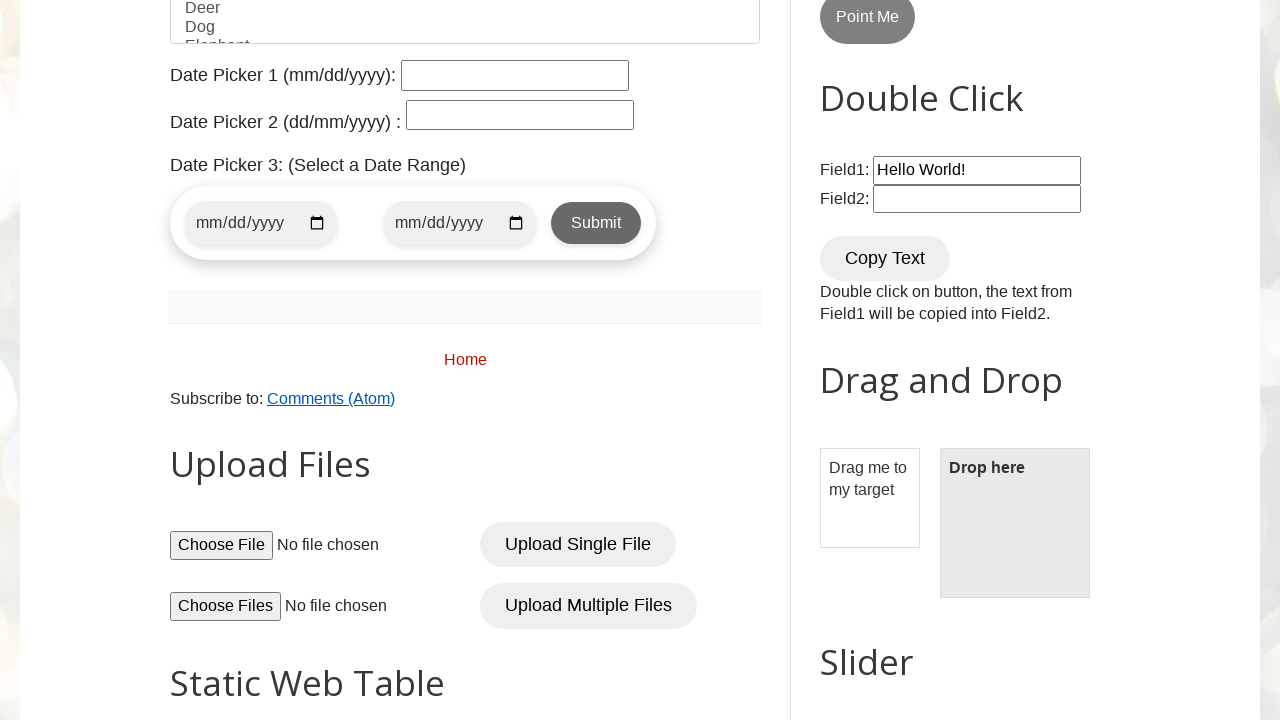

Found visible link, preparing to open in new tab
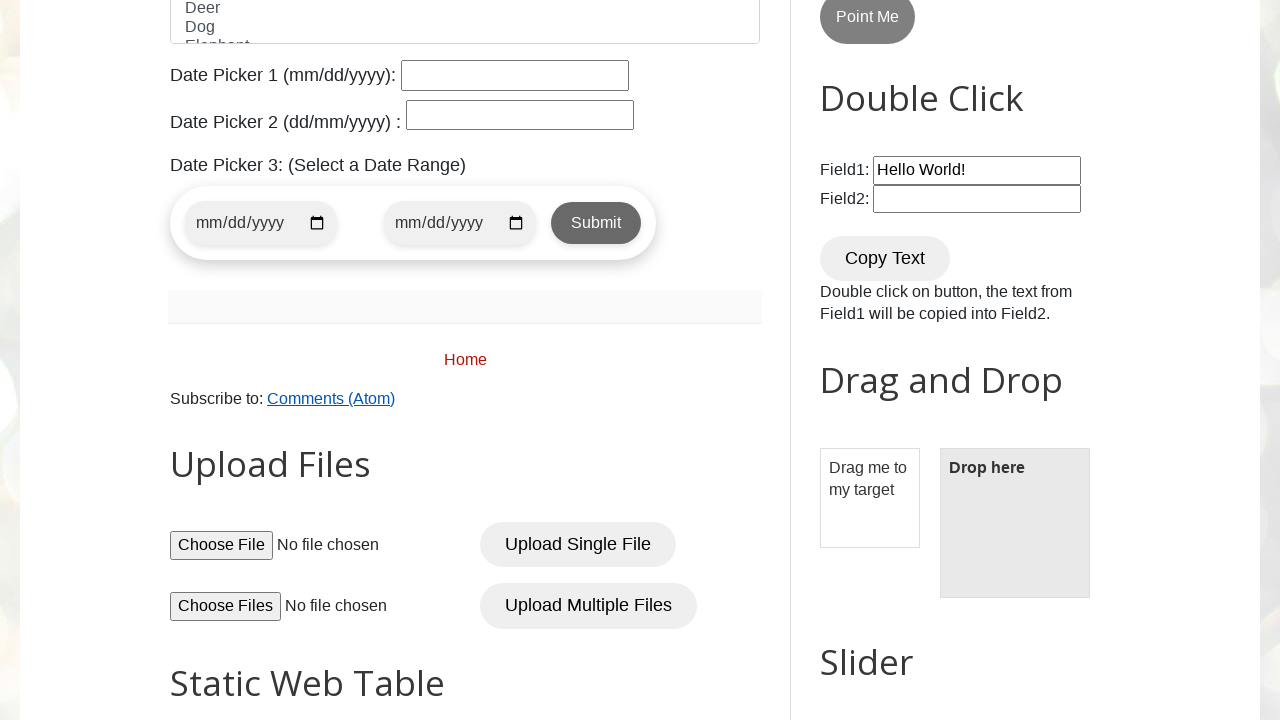

Opened link in new tab using Ctrl+Click at (416, 361) on a >> nth=9
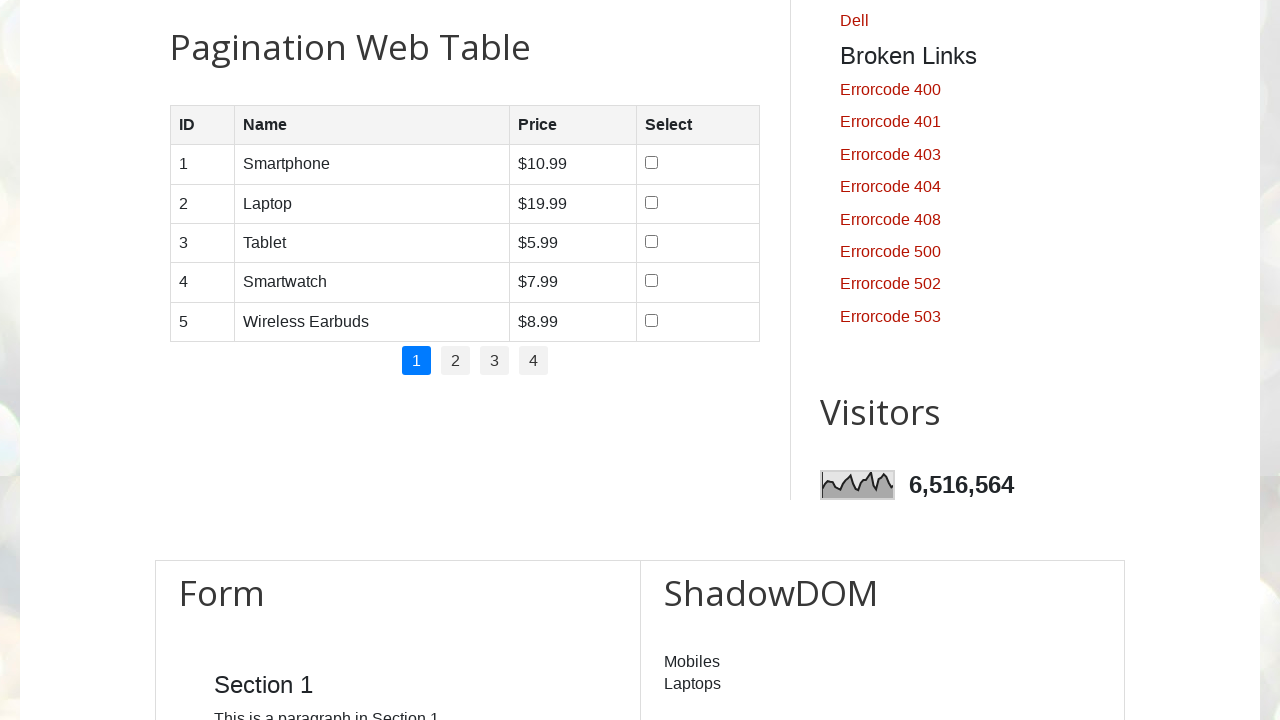

Found visible link, preparing to open in new tab
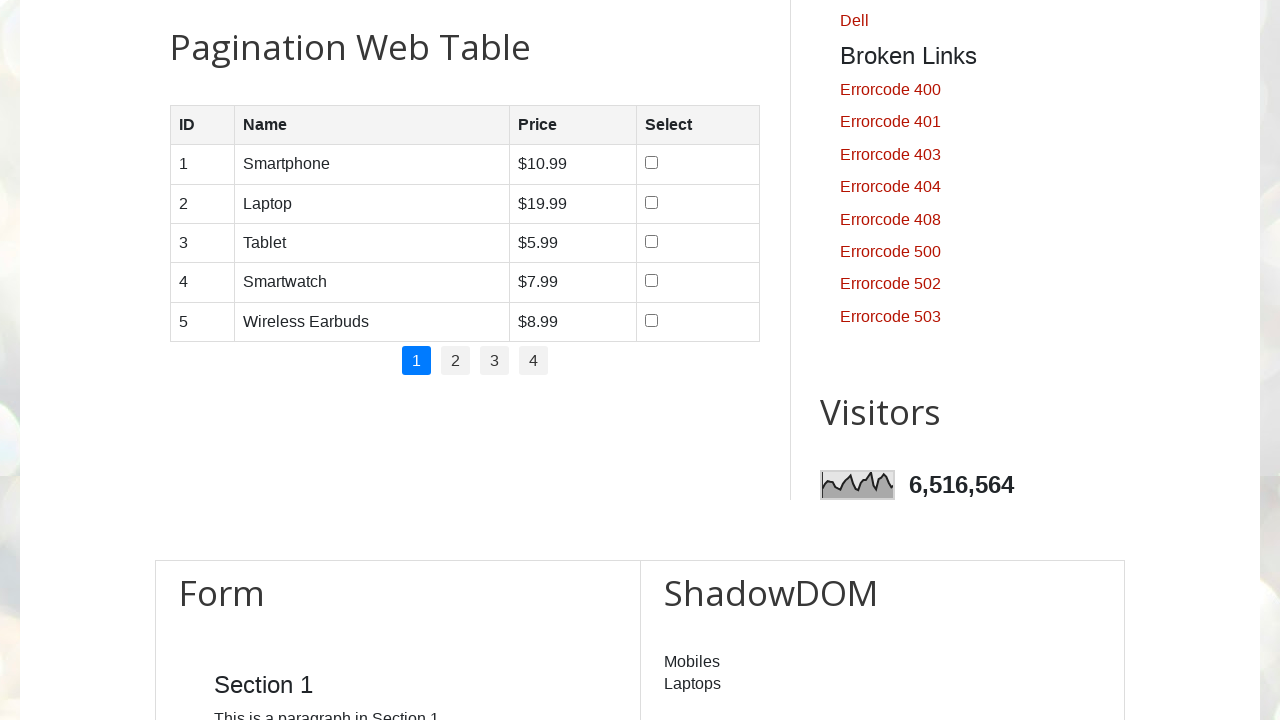

Opened link in new tab using Ctrl+Click at (456, 361) on a >> nth=10
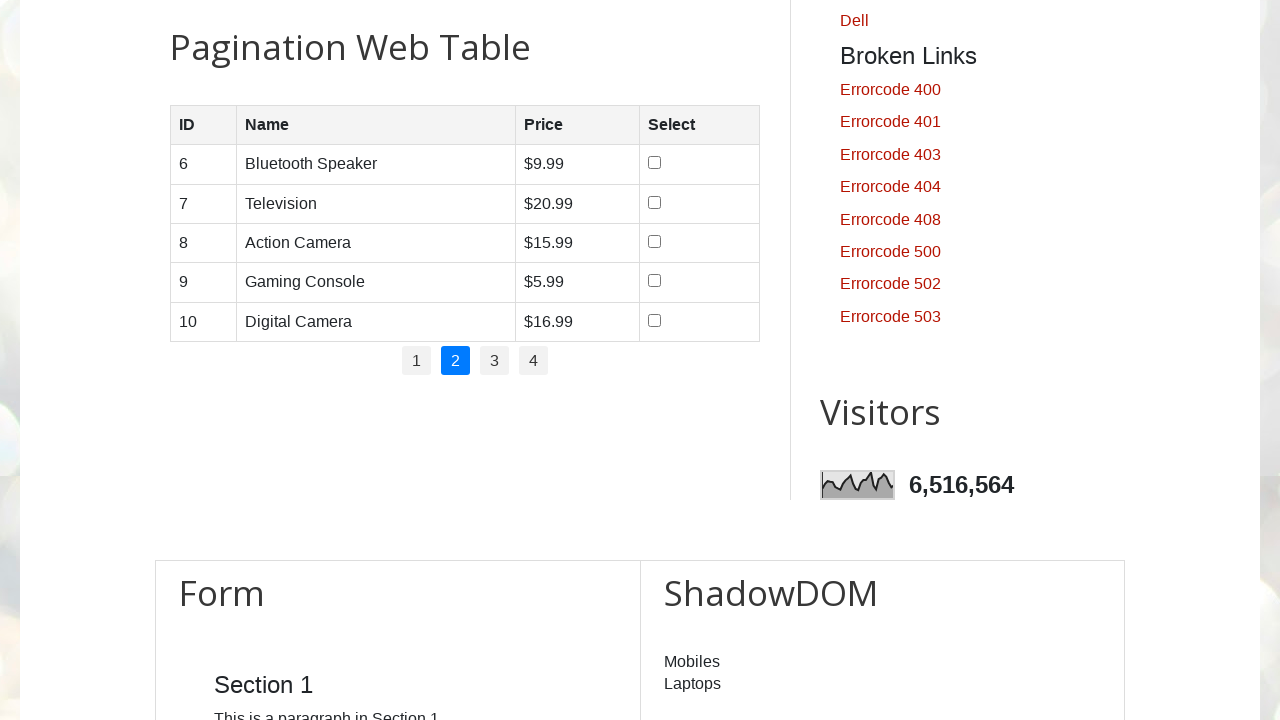

Found visible link, preparing to open in new tab
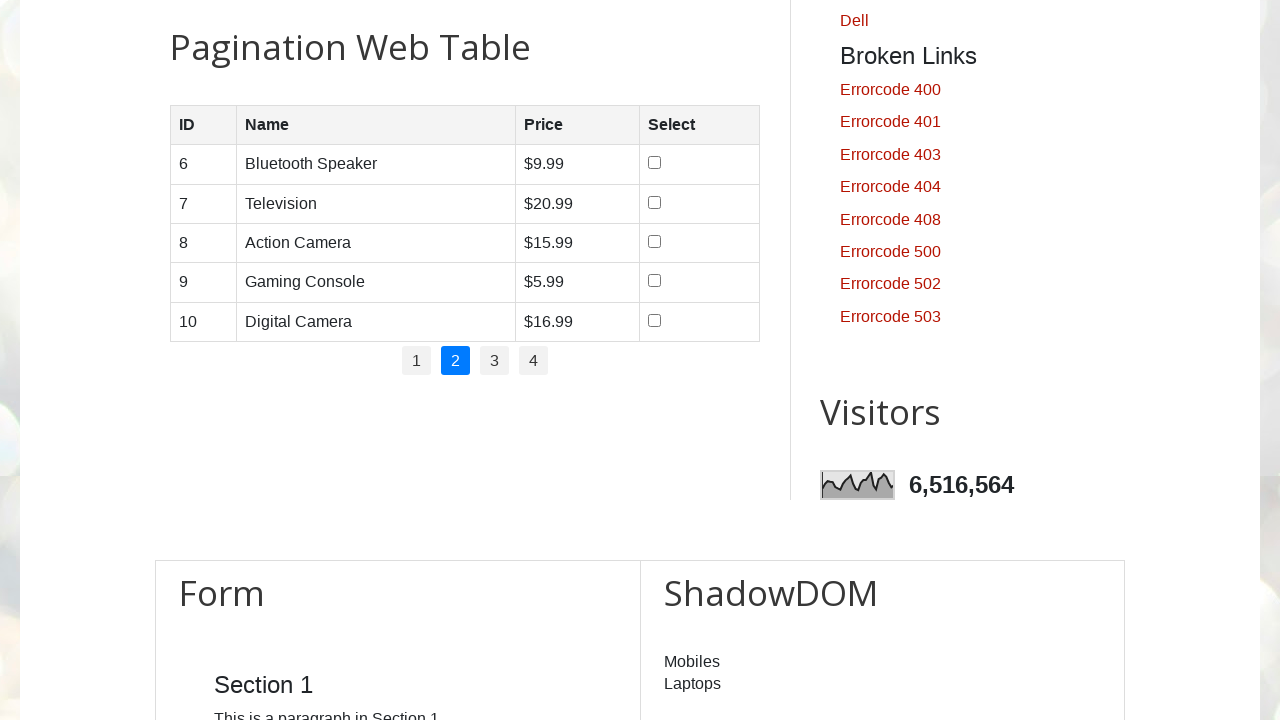

Opened link in new tab using Ctrl+Click at (494, 361) on a >> nth=11
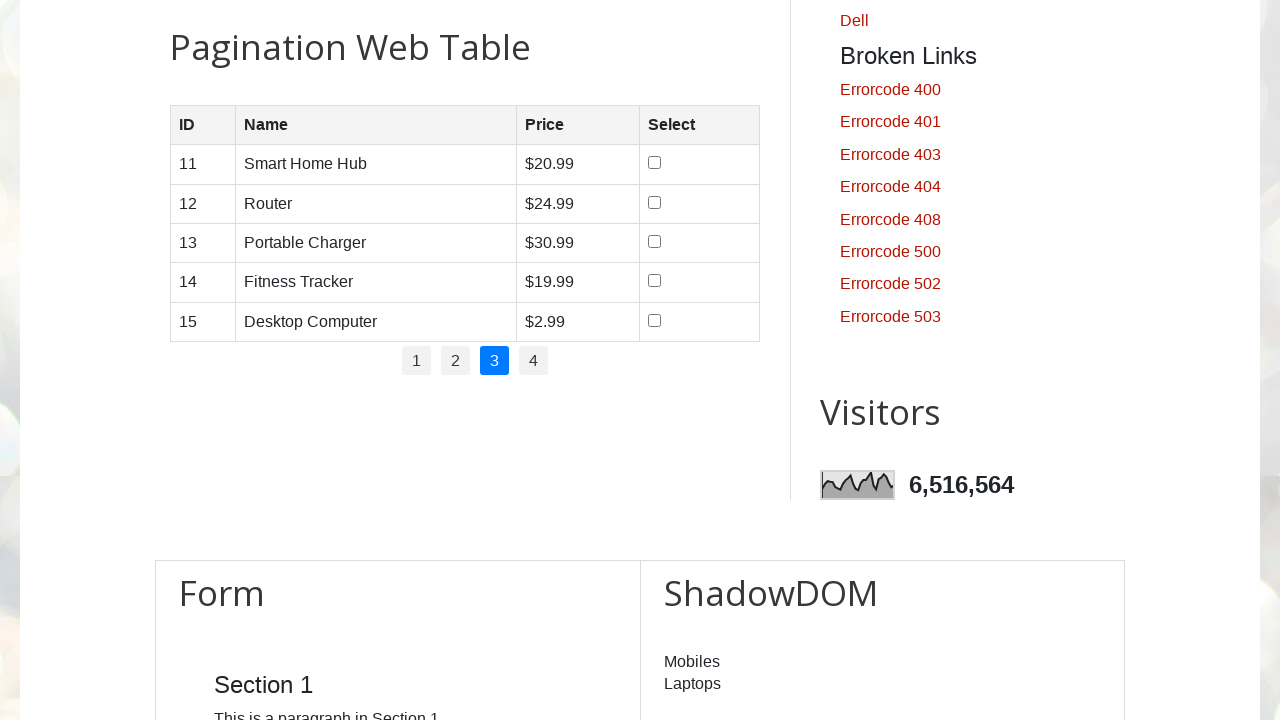

Found visible link, preparing to open in new tab
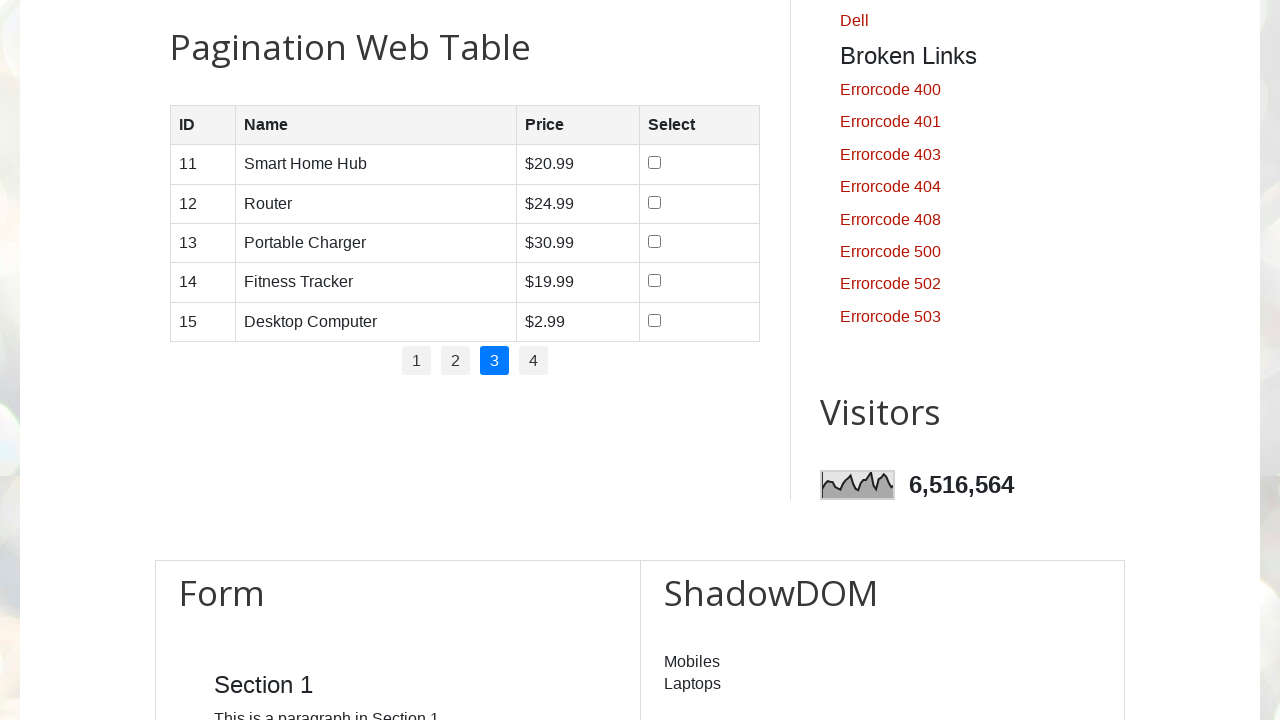

Opened link in new tab using Ctrl+Click at (534, 361) on a >> nth=12
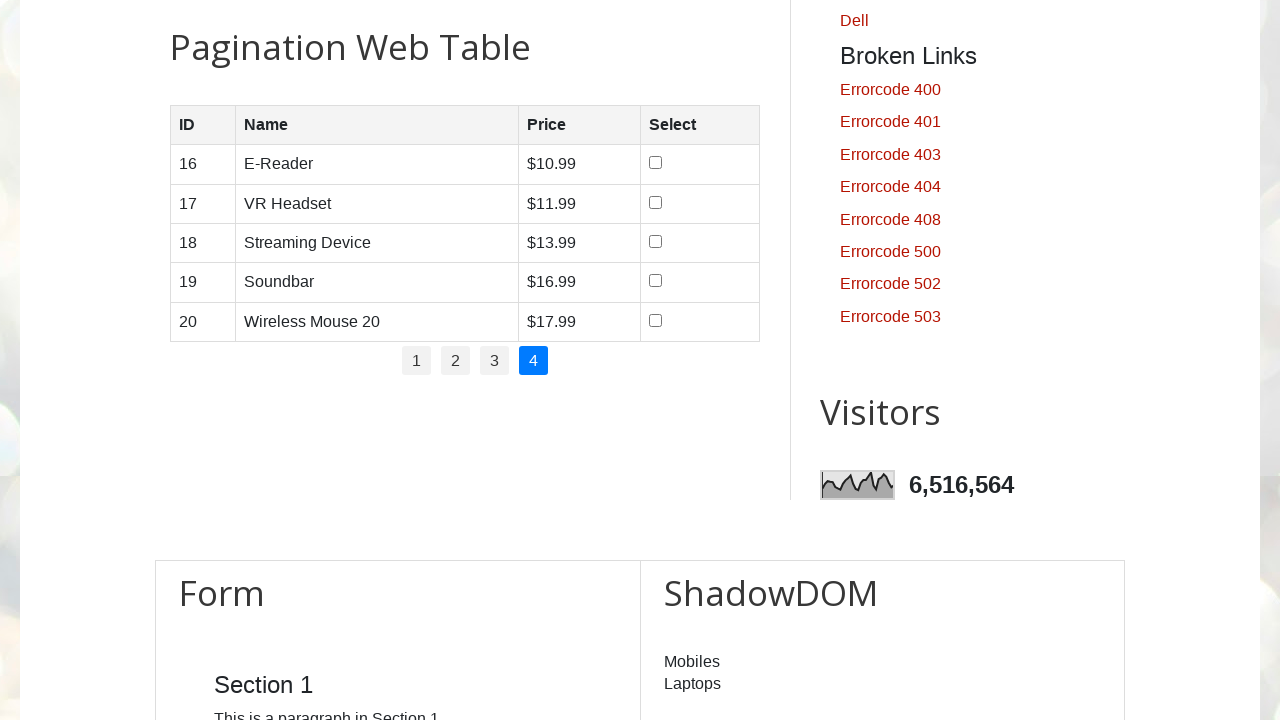

Found visible link, preparing to open in new tab
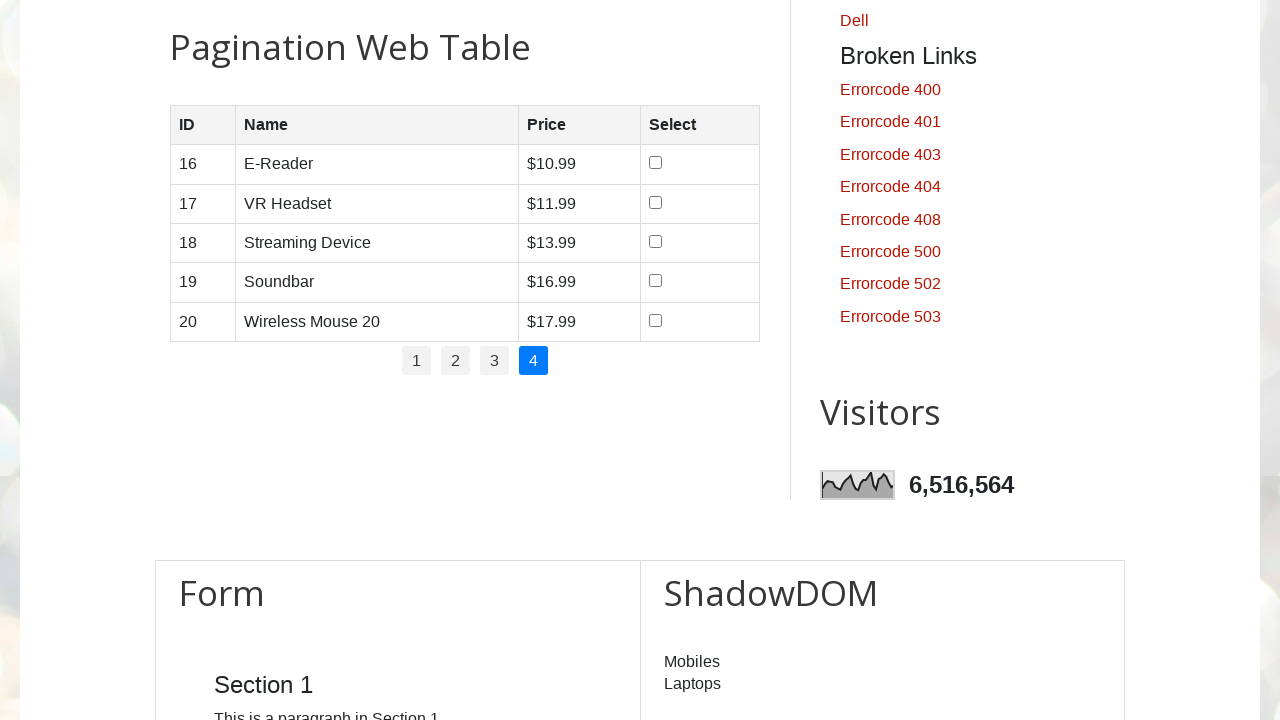

Opened link in new tab using Ctrl+Click at (842, 361) on a >> nth=13
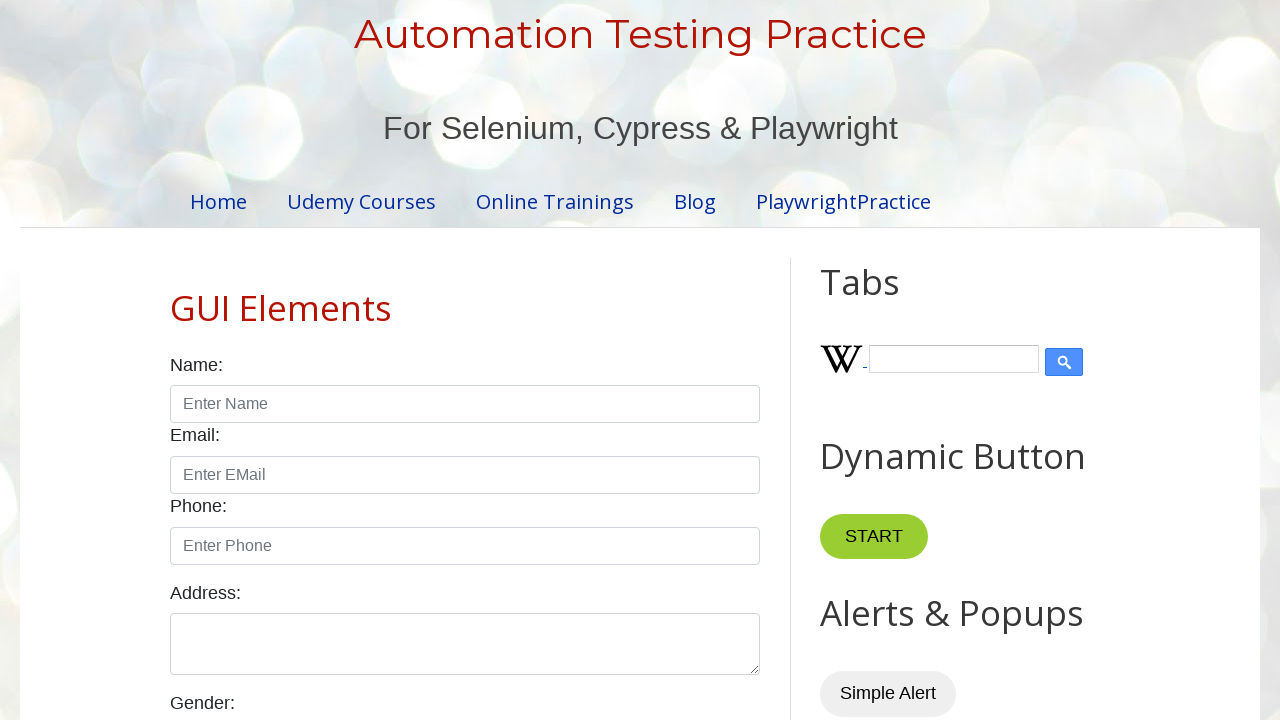

Found visible link, preparing to open in new tab
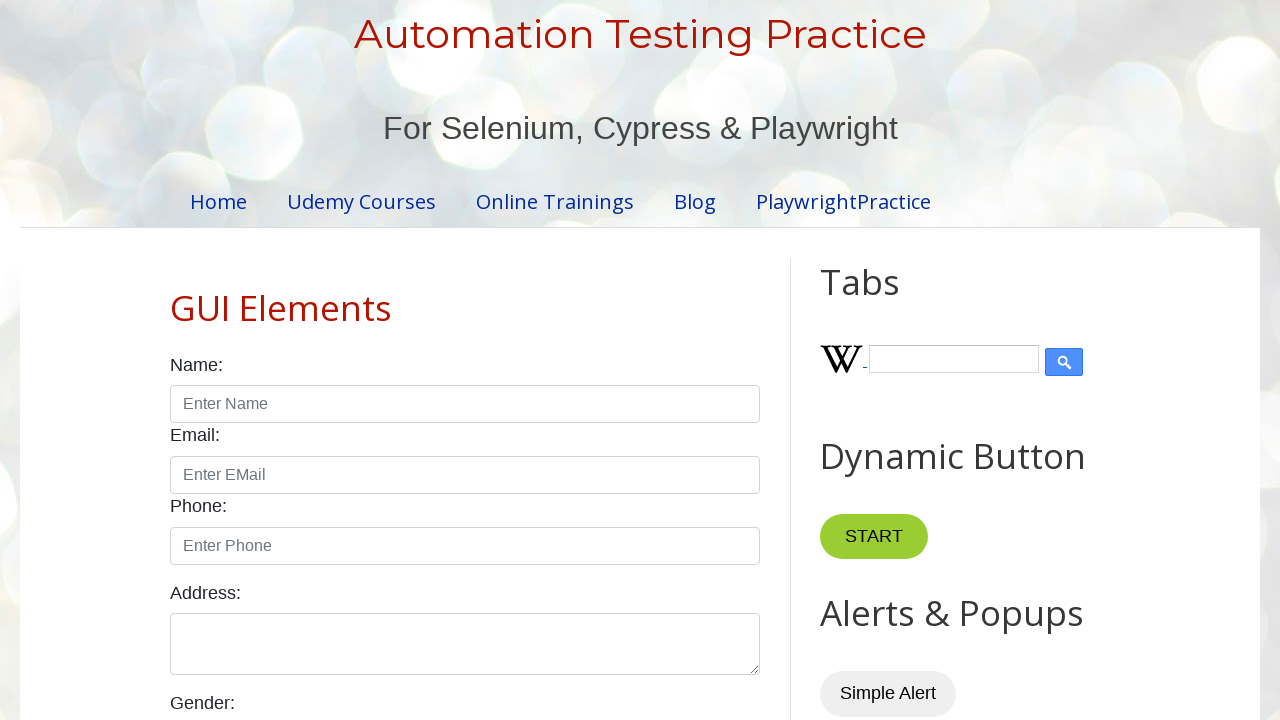

Opened link in new tab using Ctrl+Click at (965, 360) on a >> nth=16
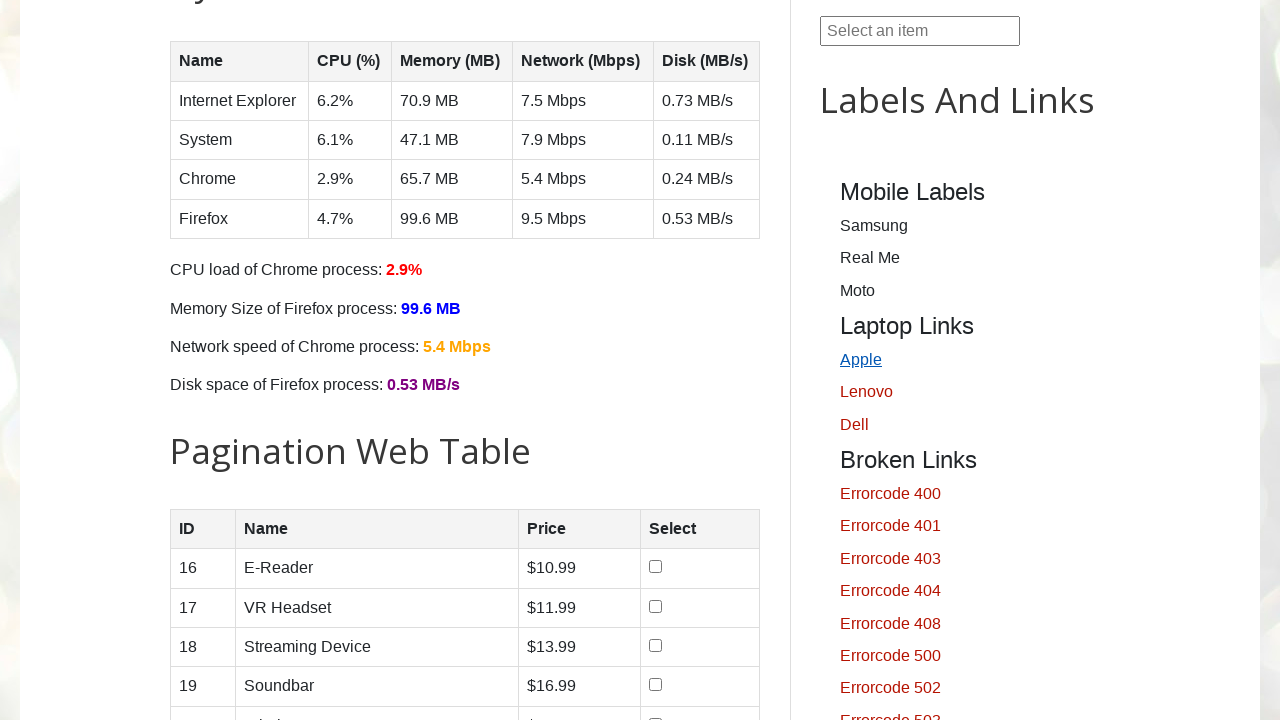

Found visible link, preparing to open in new tab
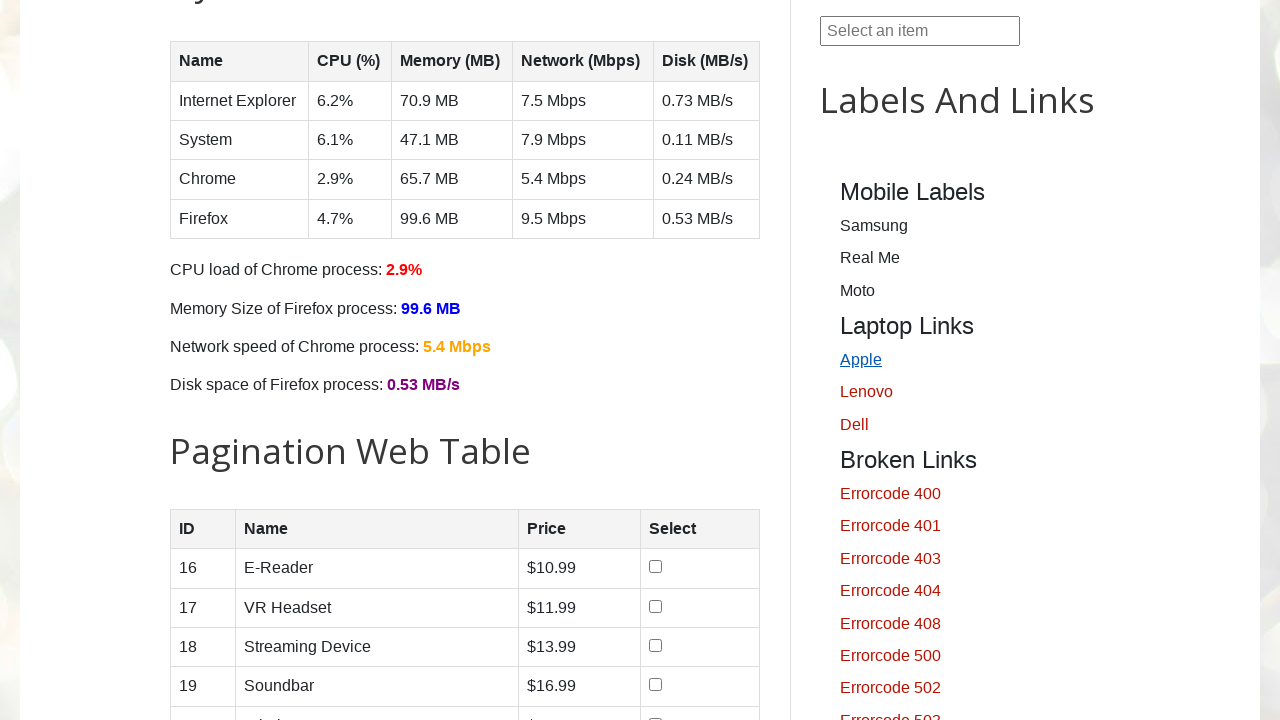

Opened link in new tab using Ctrl+Click at (965, 393) on a >> nth=17
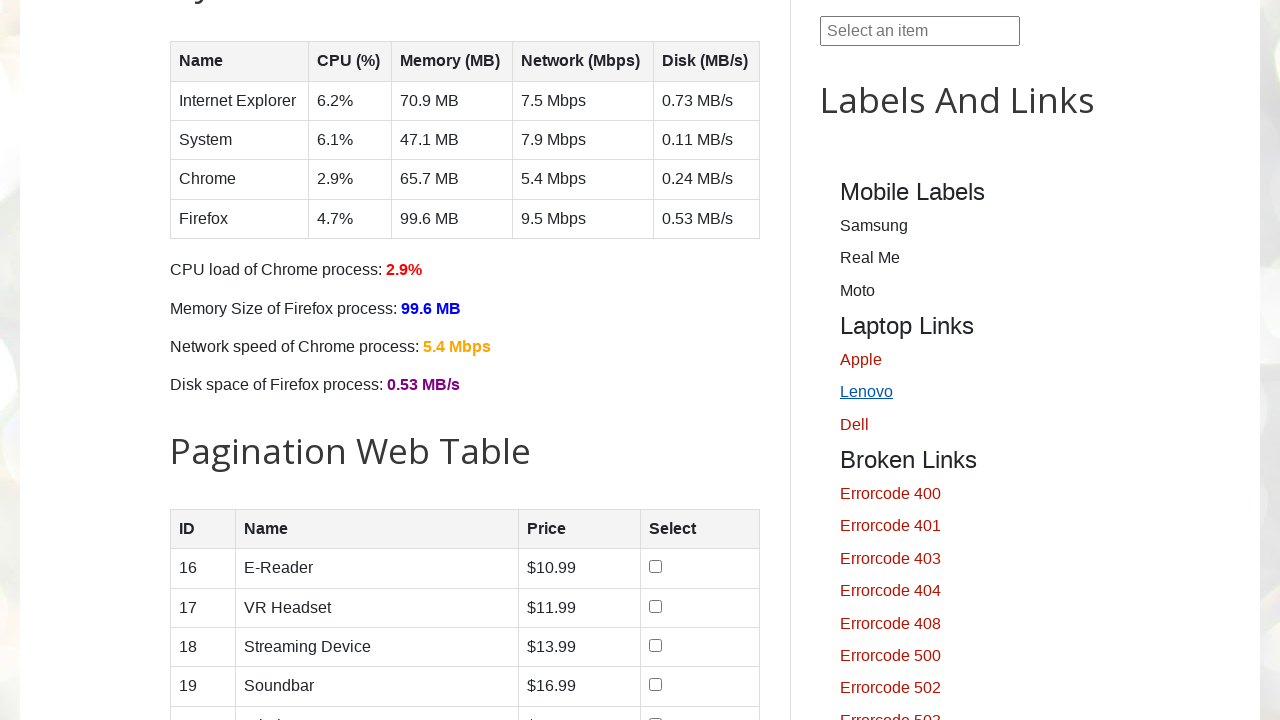

Found visible link, preparing to open in new tab
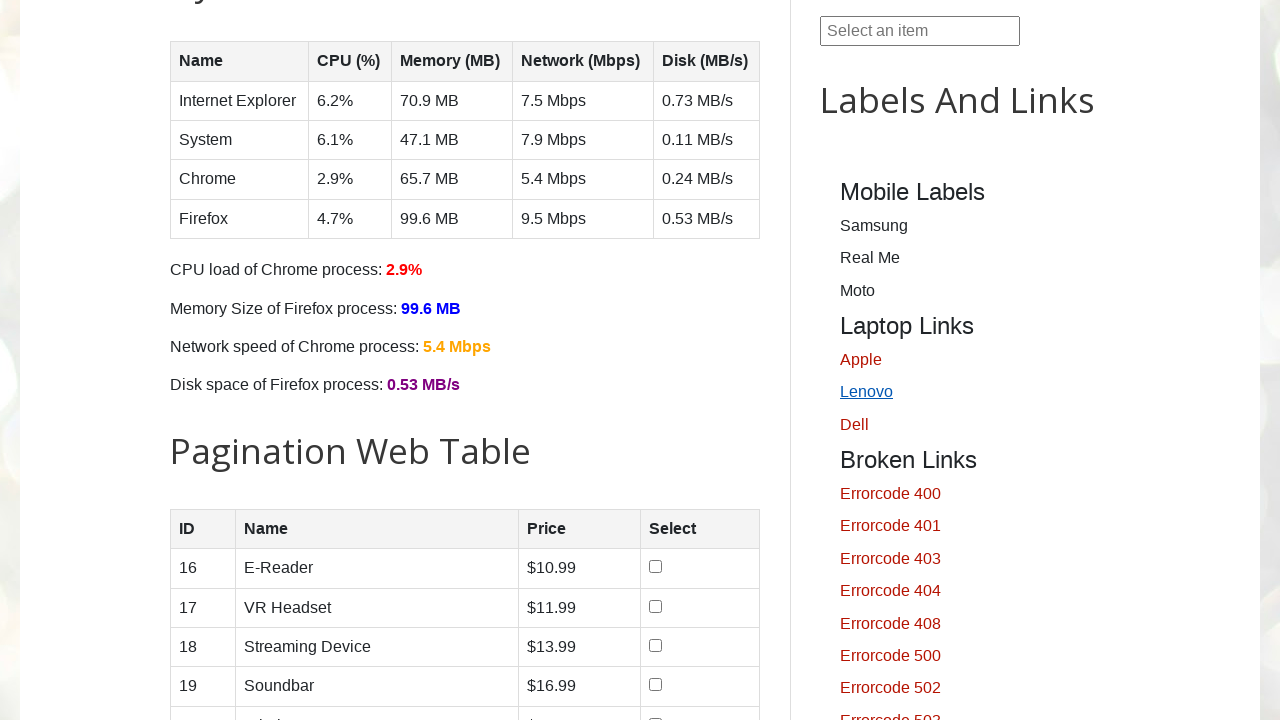

Opened link in new tab using Ctrl+Click at (965, 425) on a >> nth=18
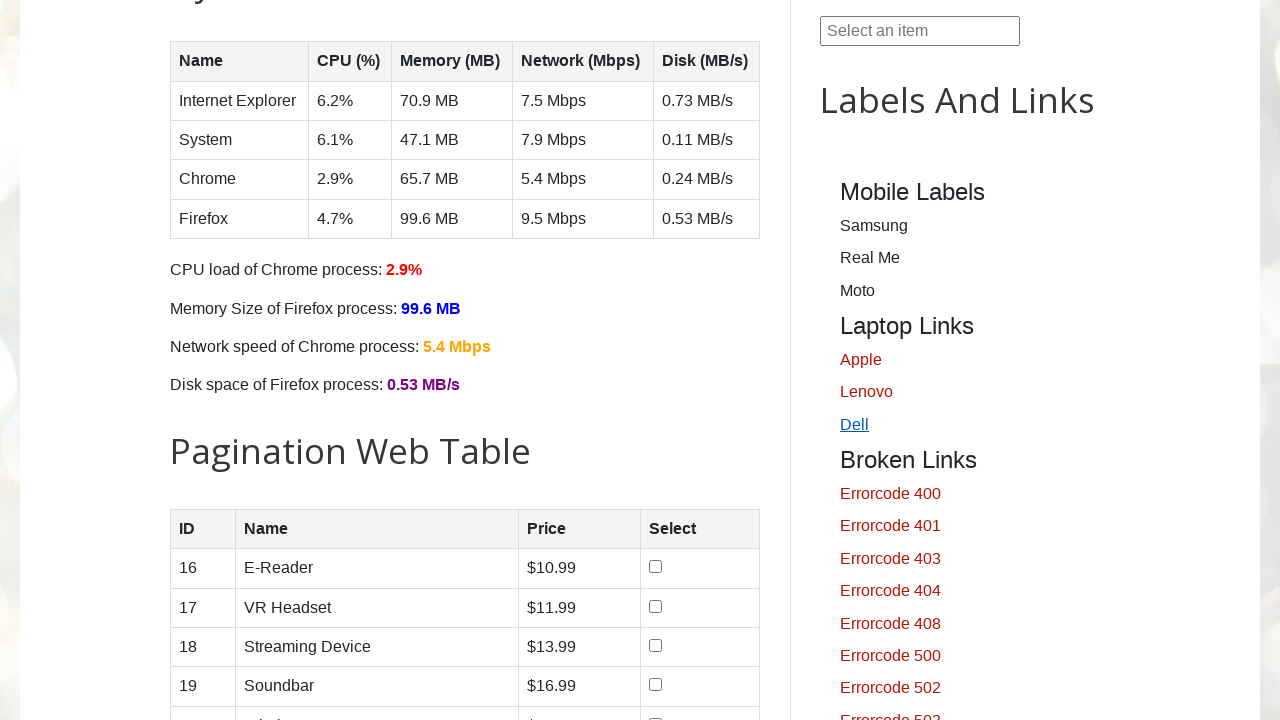

Found visible link, preparing to open in new tab
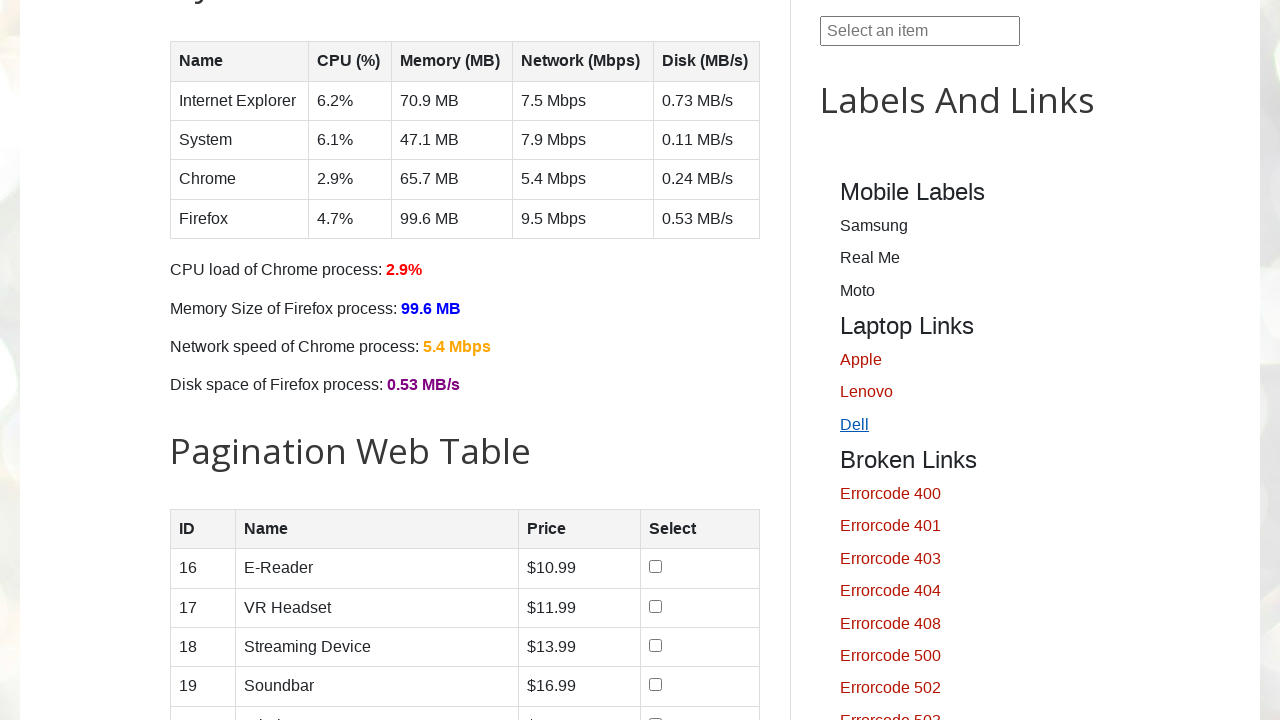

Opened link in new tab using Ctrl+Click at (965, 494) on a >> nth=19
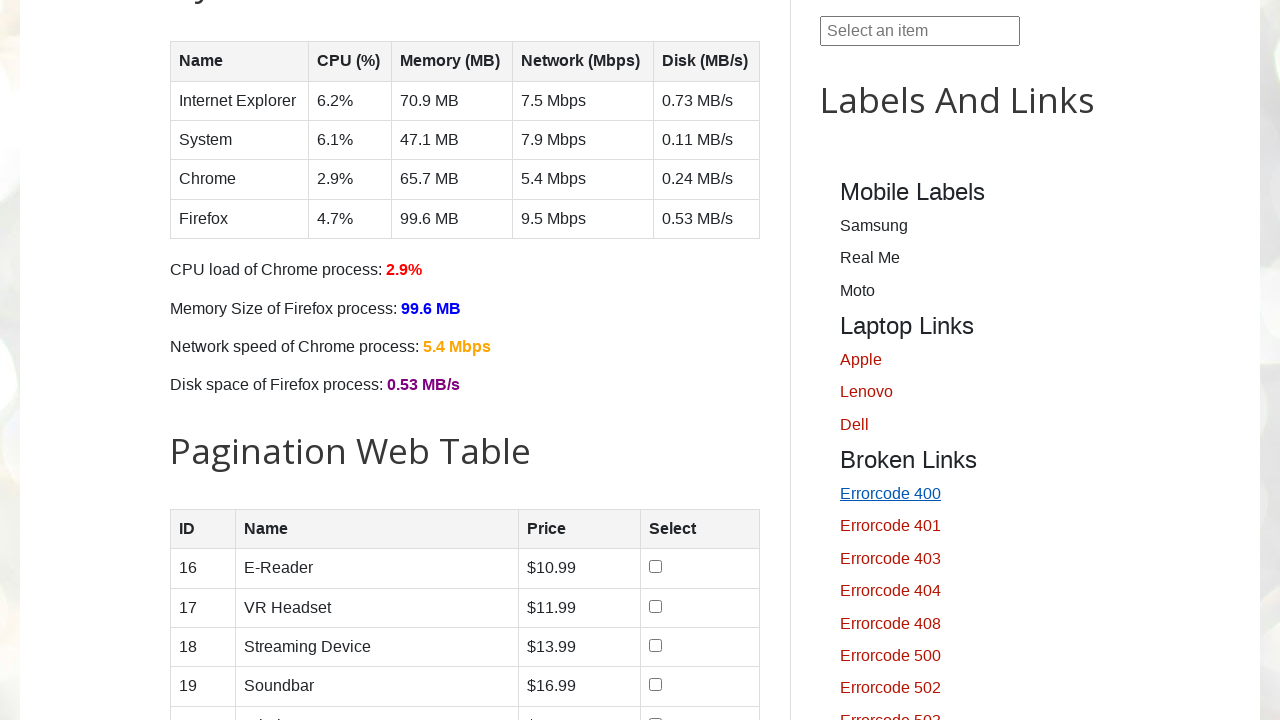

Found visible link, preparing to open in new tab
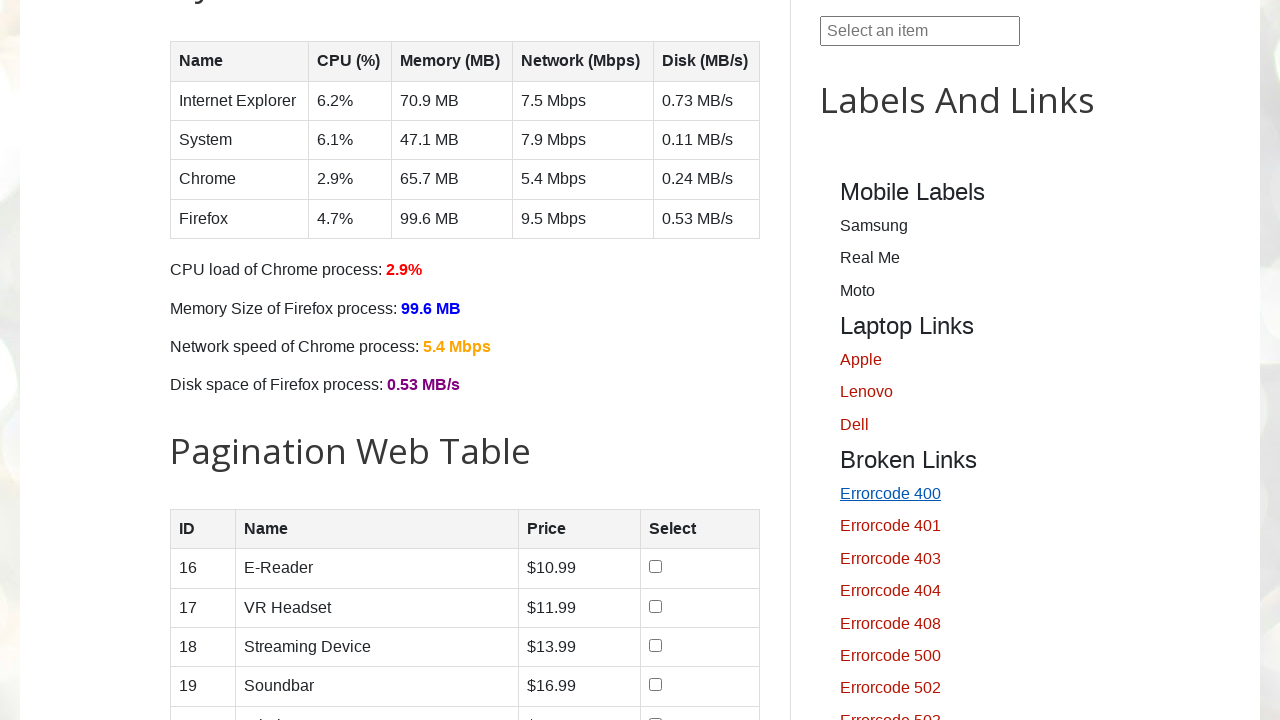

Opened link in new tab using Ctrl+Click at (965, 527) on a >> nth=20
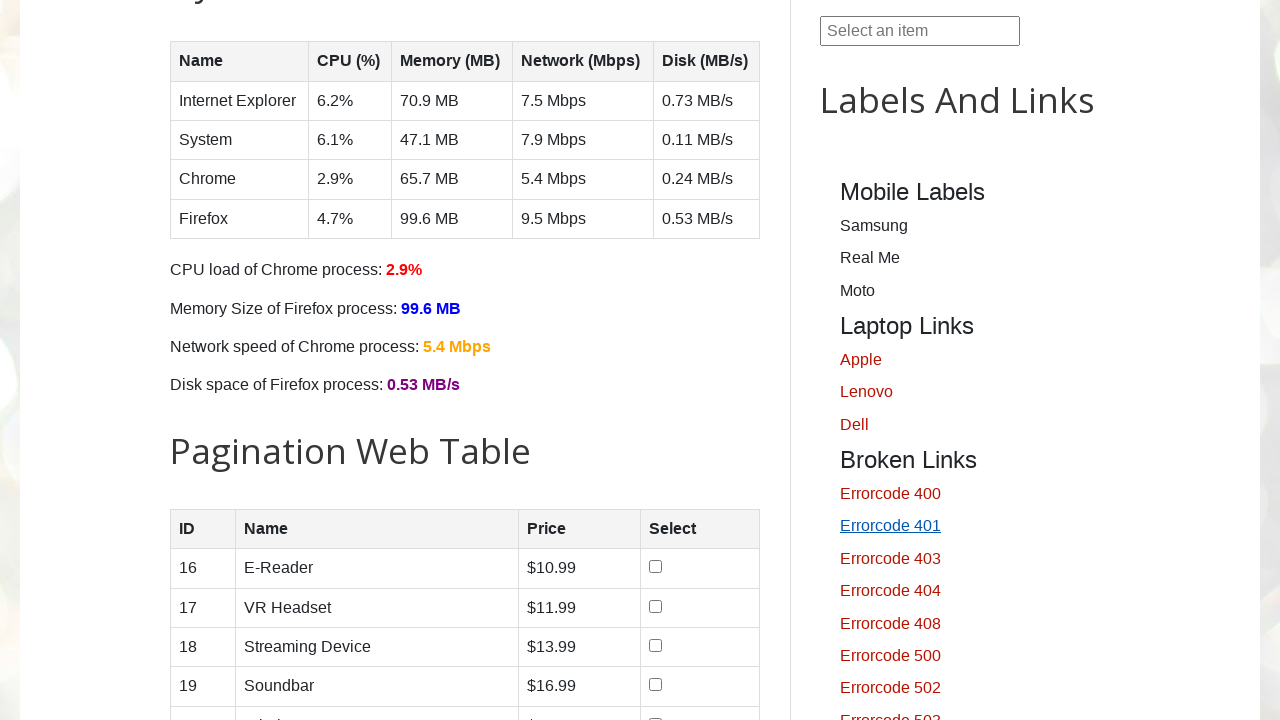

Found visible link, preparing to open in new tab
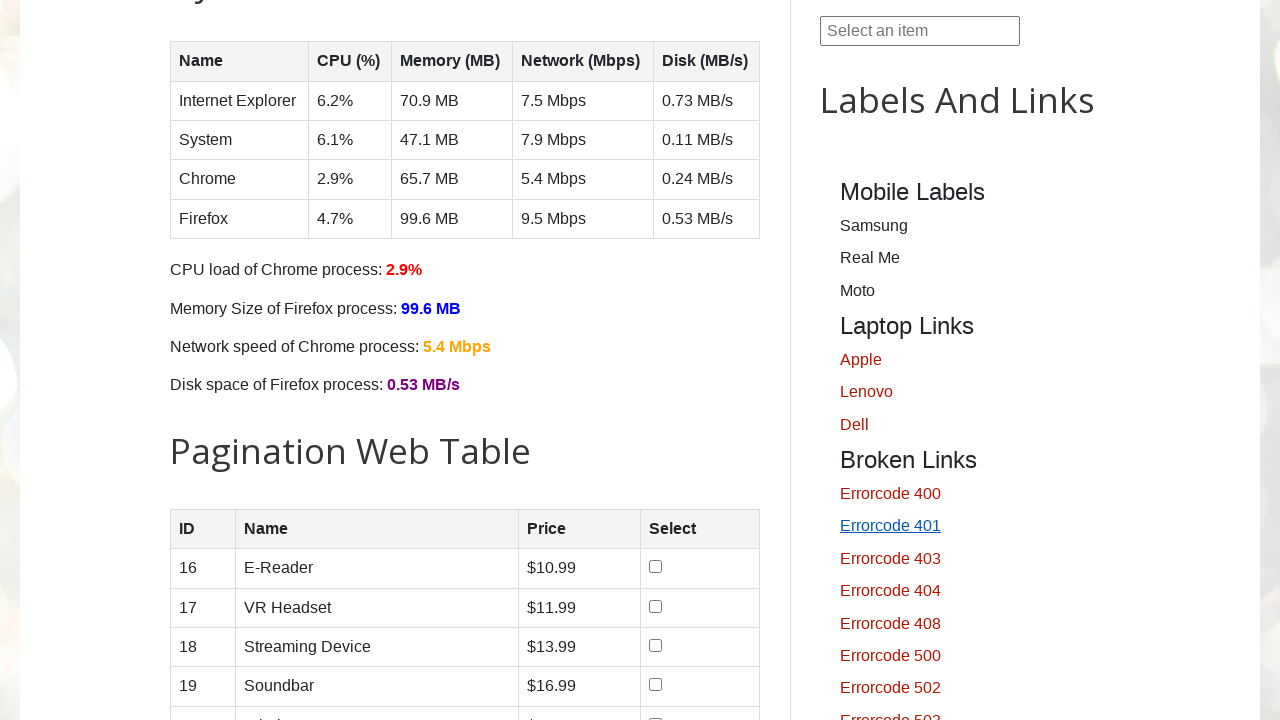

Opened link in new tab using Ctrl+Click at (965, 559) on a >> nth=21
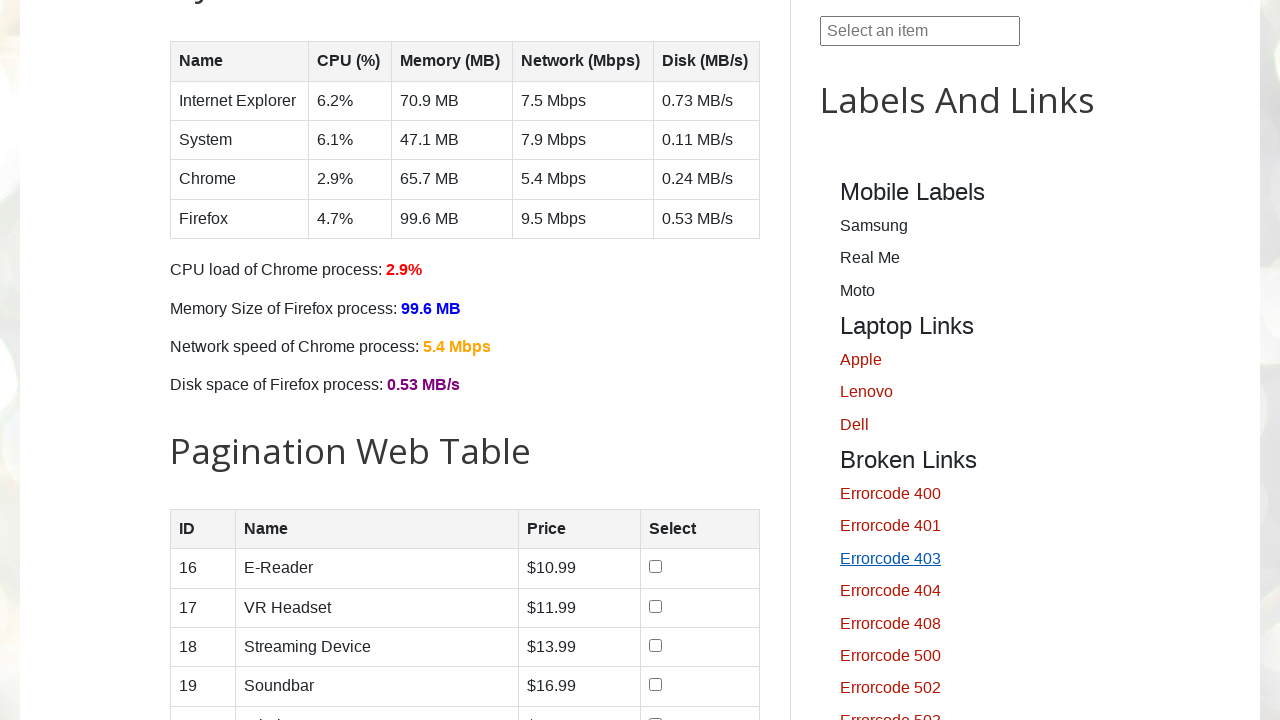

Found visible link, preparing to open in new tab
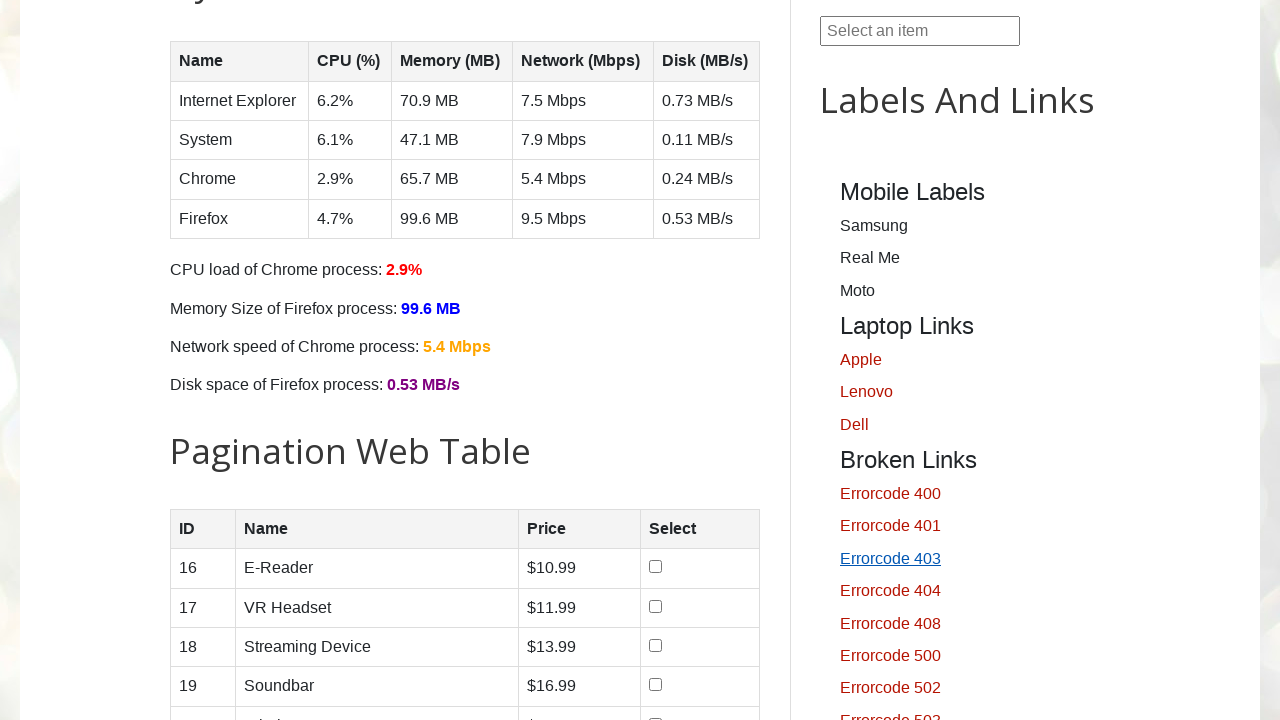

Opened link in new tab using Ctrl+Click at (965, 591) on a >> nth=22
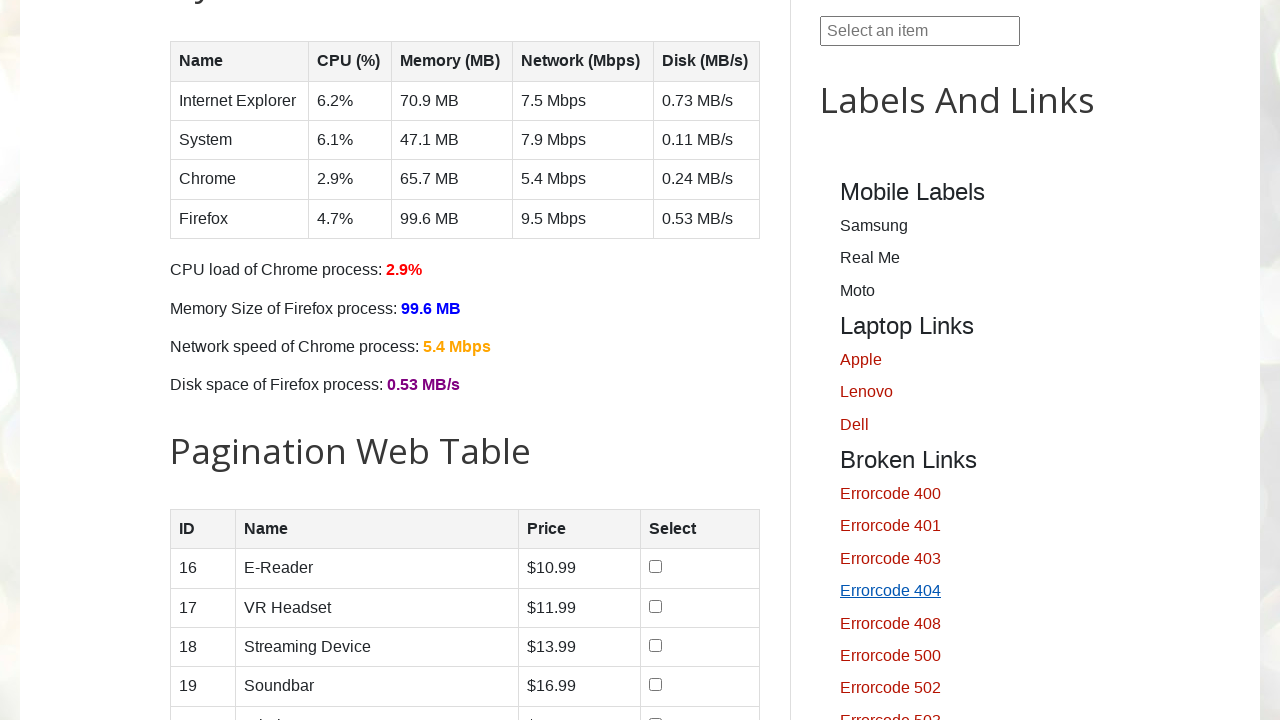

Found visible link, preparing to open in new tab
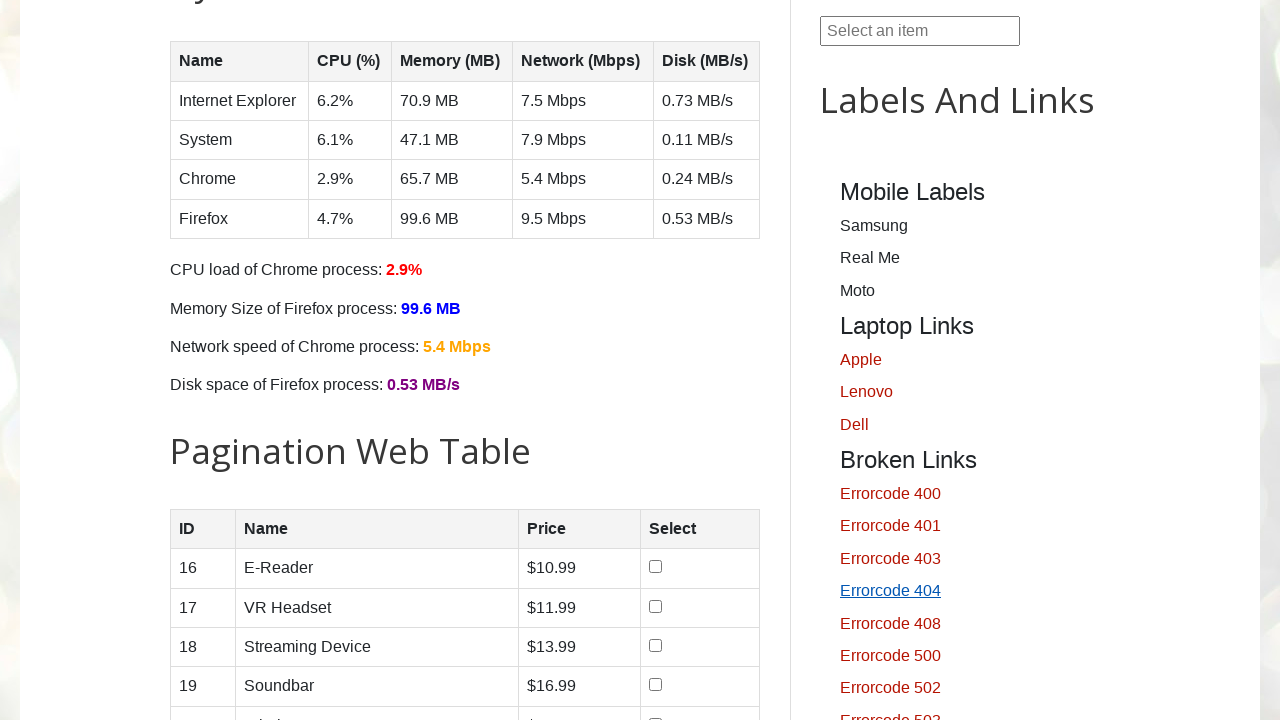

Opened link in new tab using Ctrl+Click at (965, 624) on a >> nth=23
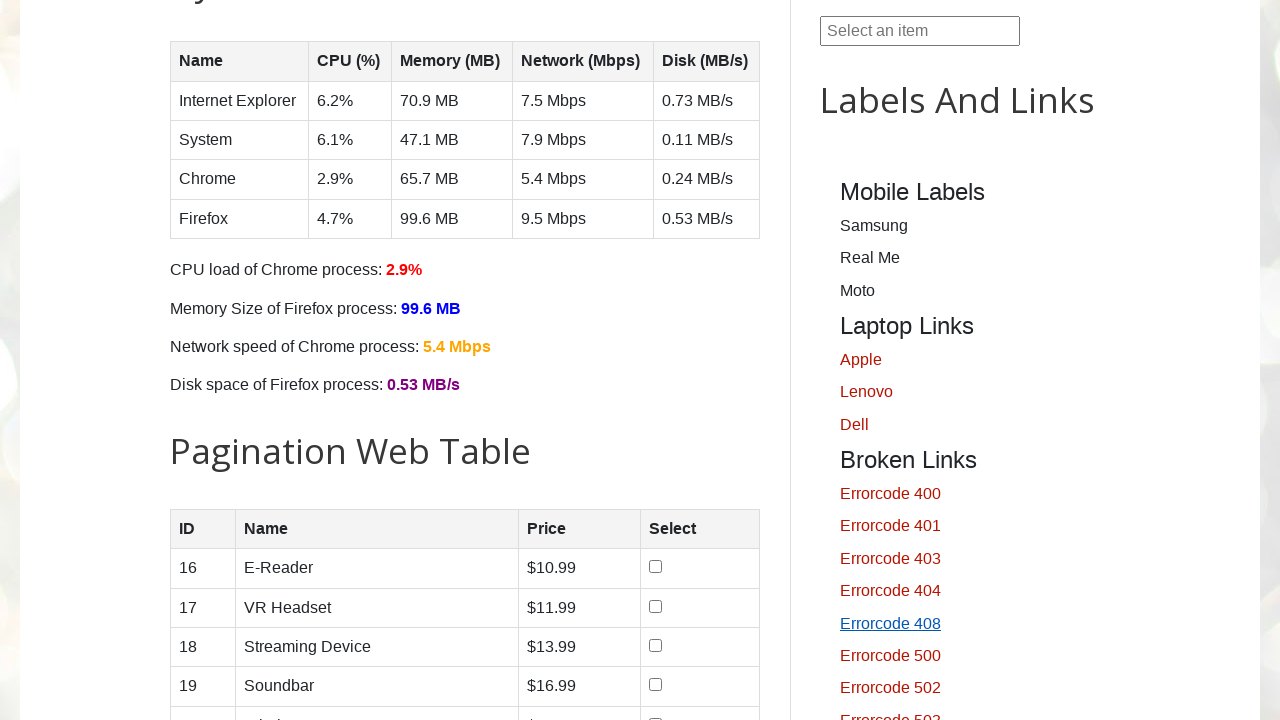

Found visible link, preparing to open in new tab
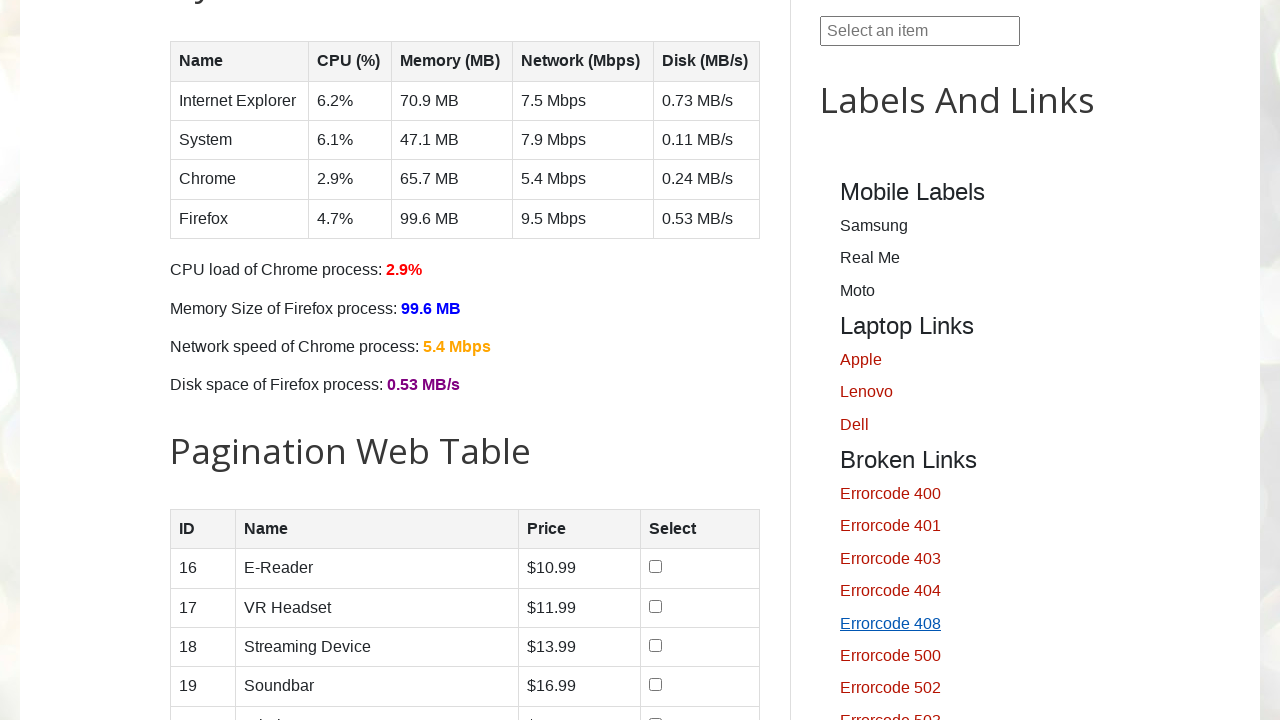

Opened link in new tab using Ctrl+Click at (965, 656) on a >> nth=24
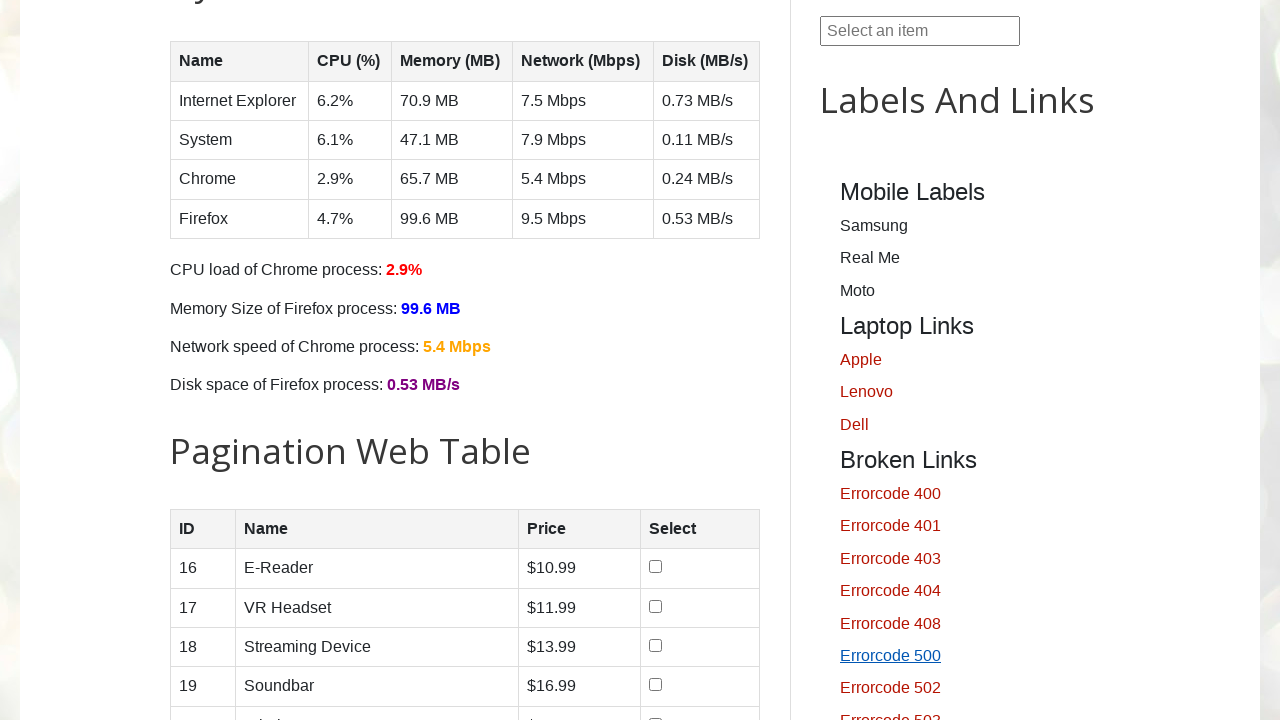

Found visible link, preparing to open in new tab
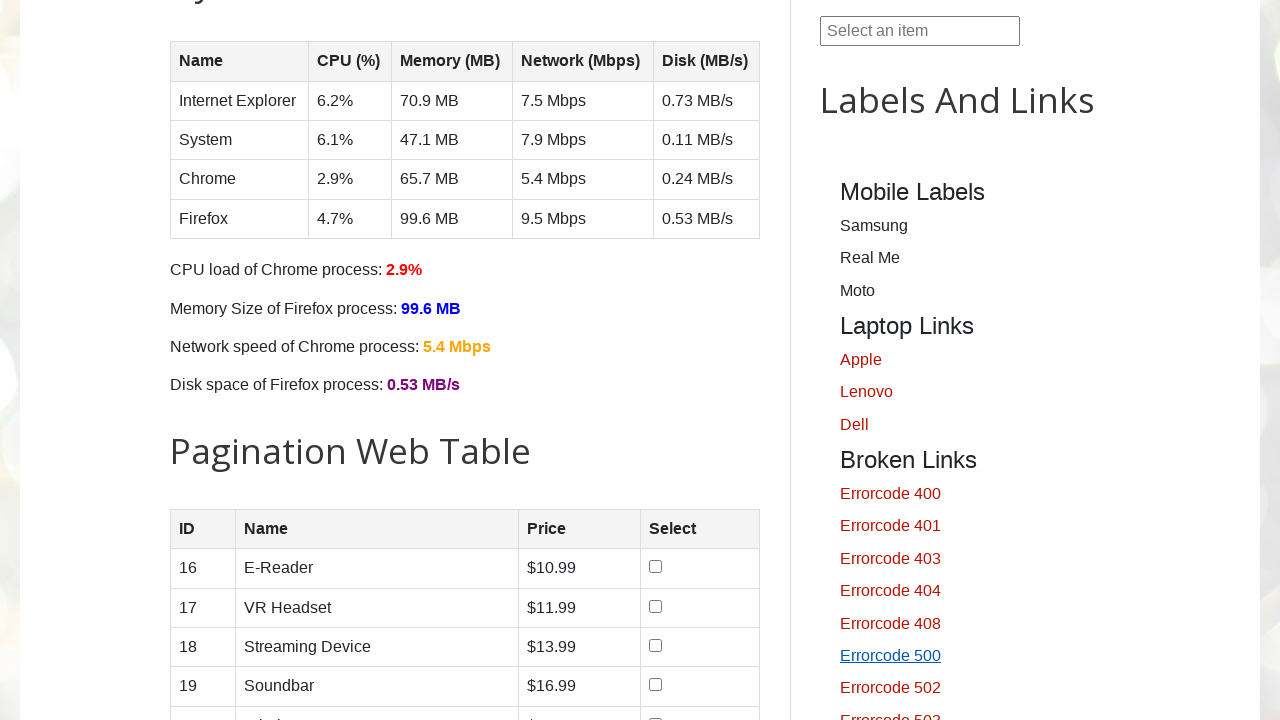

Opened link in new tab using Ctrl+Click at (965, 688) on a >> nth=25
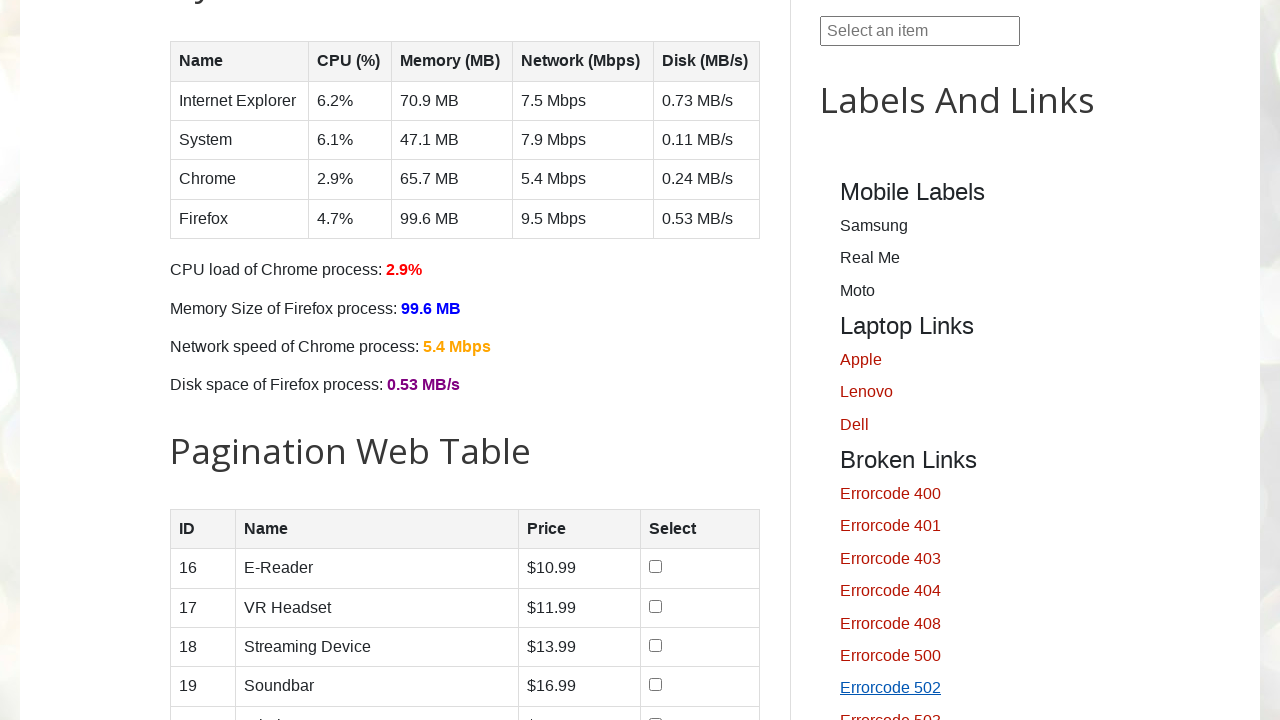

Found visible link, preparing to open in new tab
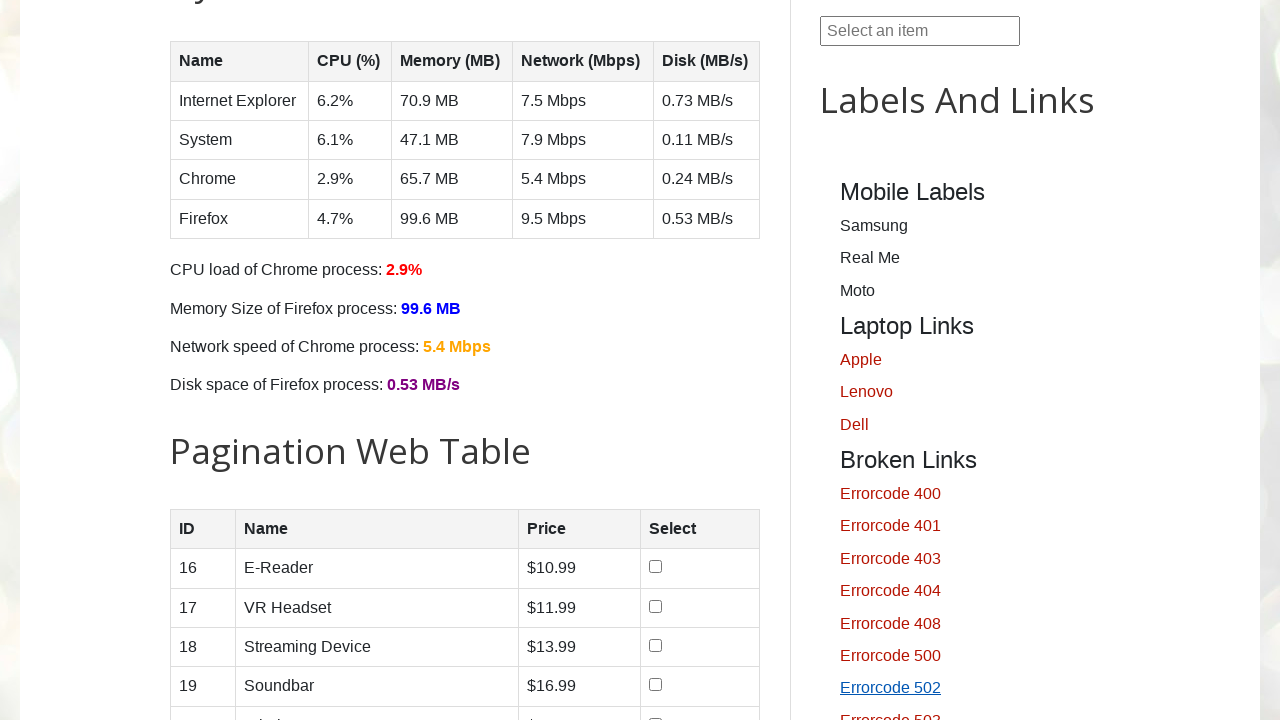

Opened link in new tab using Ctrl+Click at (965, 709) on a >> nth=26
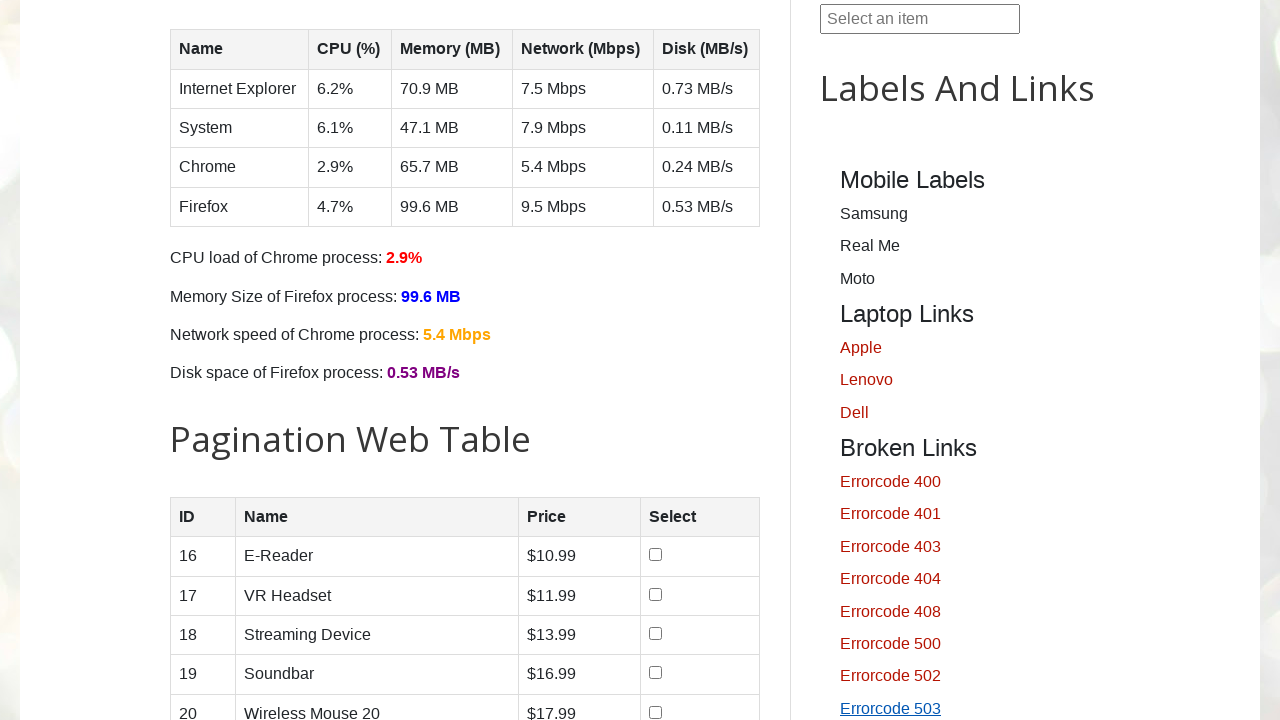

Found visible link, preparing to open in new tab
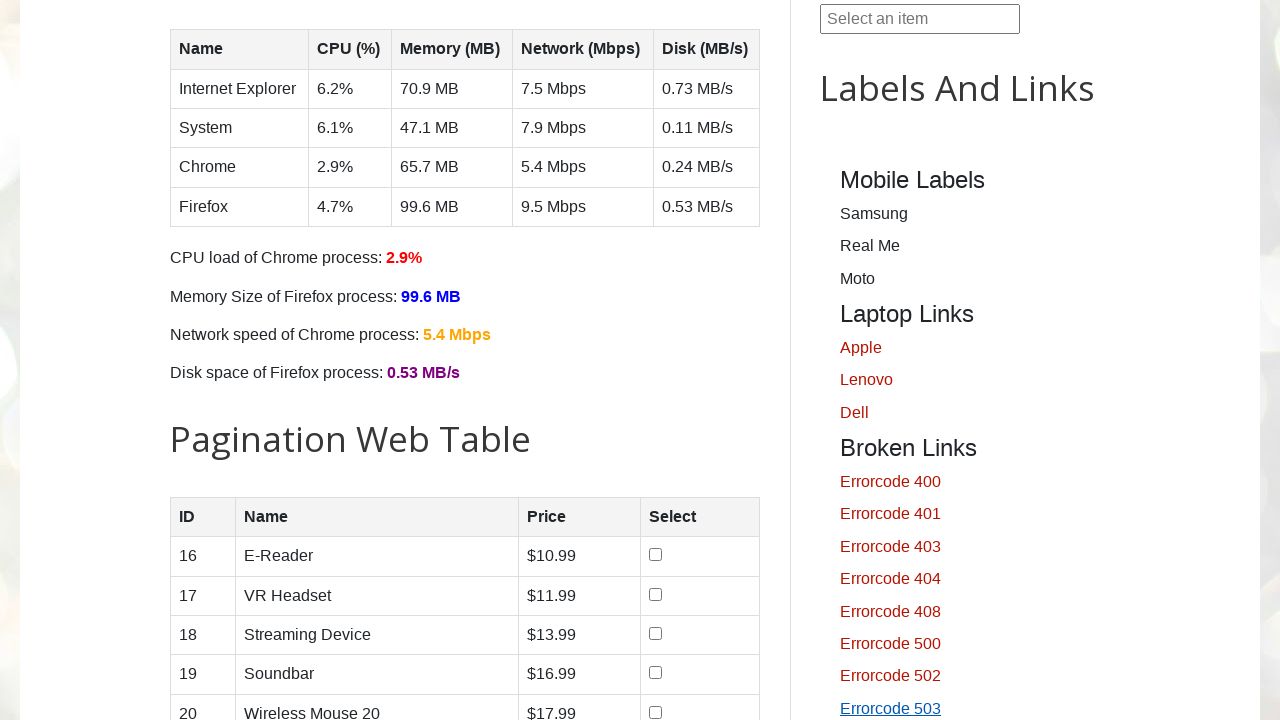

Opened link in new tab using Ctrl+Click at (220, 541) on a >> nth=27
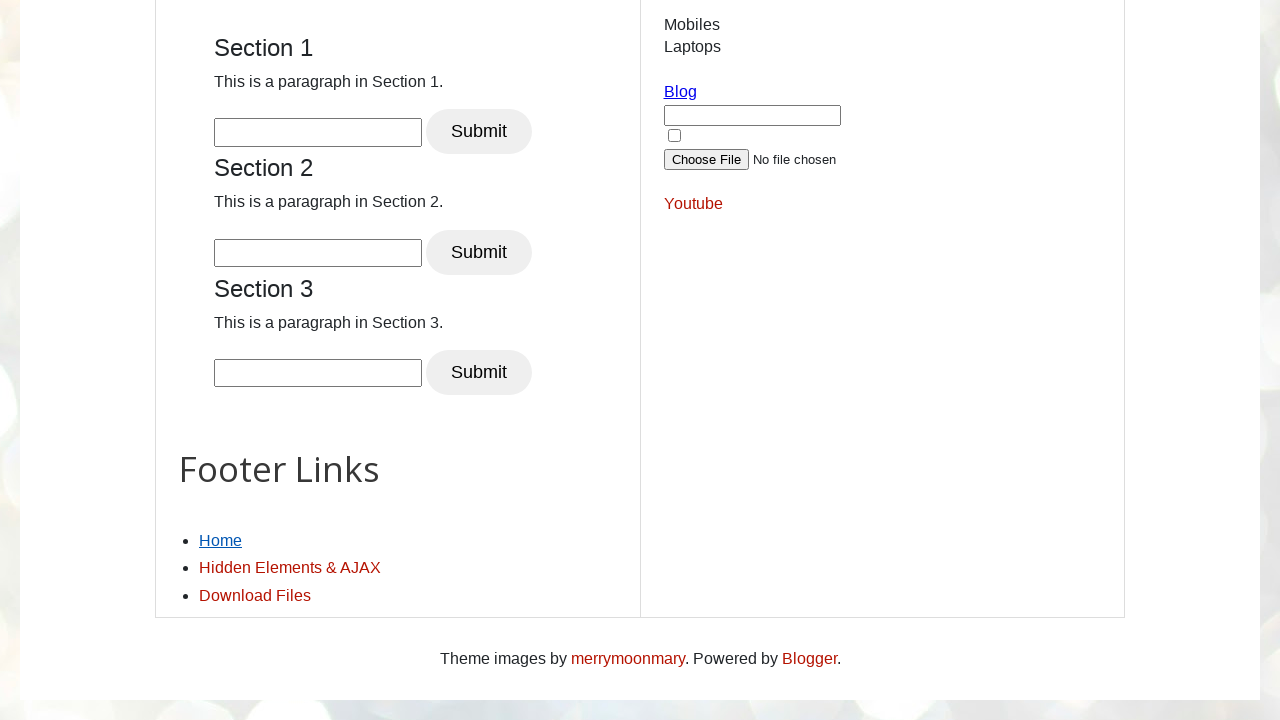

Found visible link, preparing to open in new tab
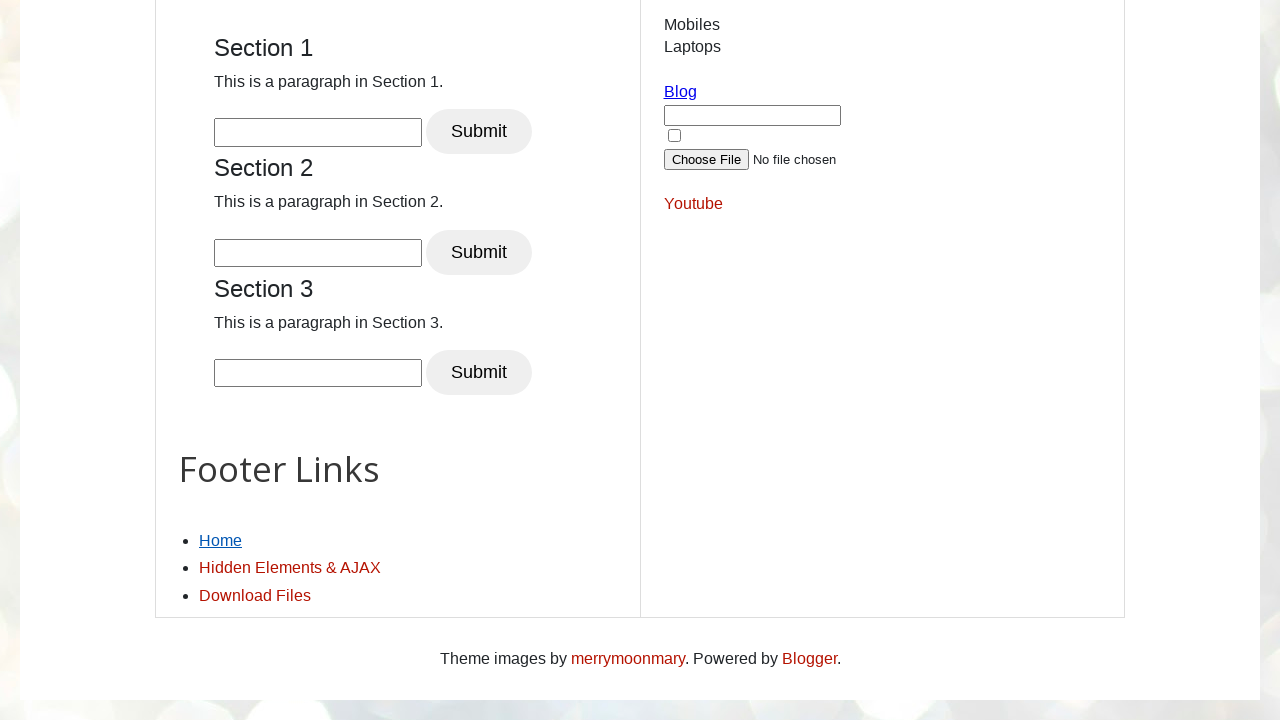

Opened link in new tab using Ctrl+Click at (290, 568) on a >> nth=28
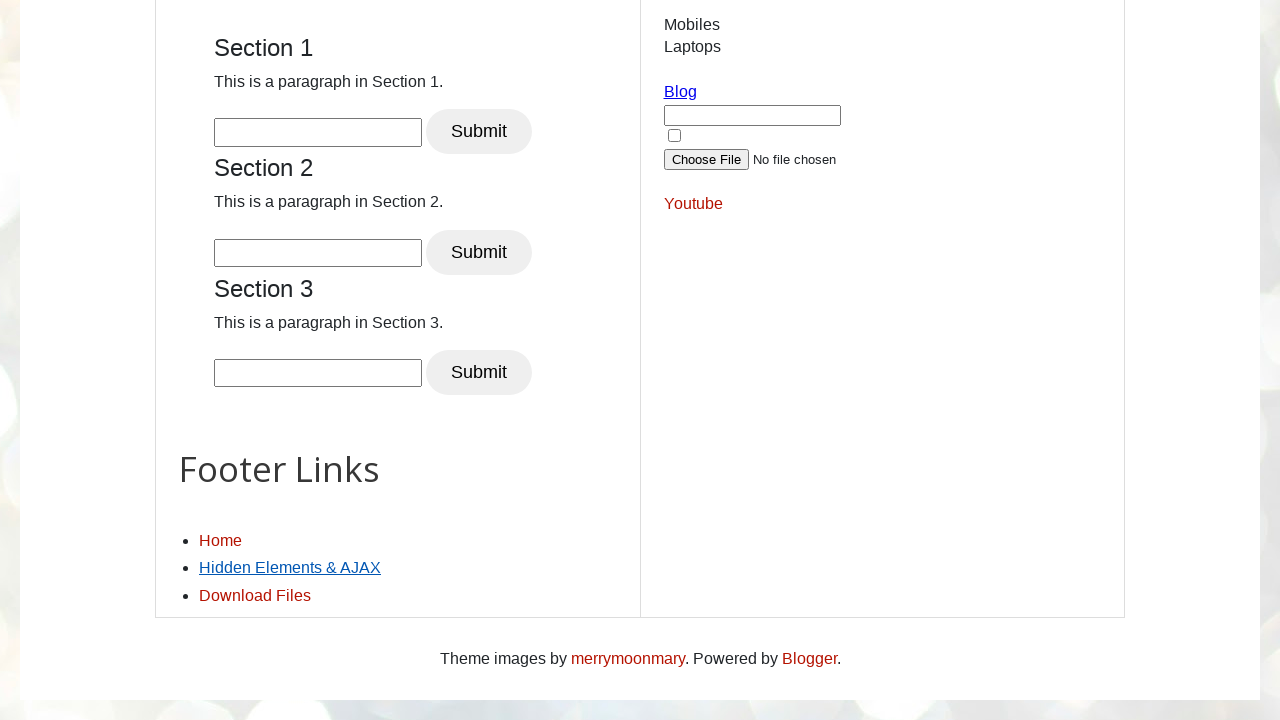

Found visible link, preparing to open in new tab
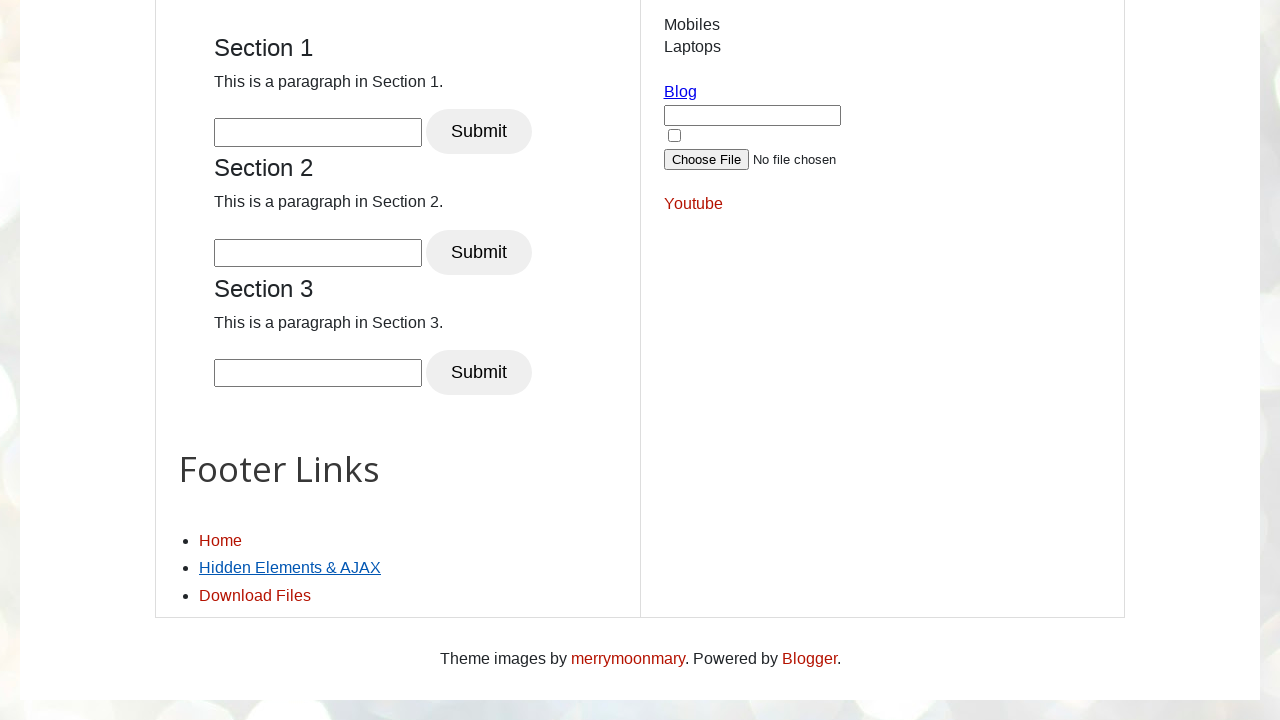

Opened link in new tab using Ctrl+Click at (255, 595) on a >> nth=29
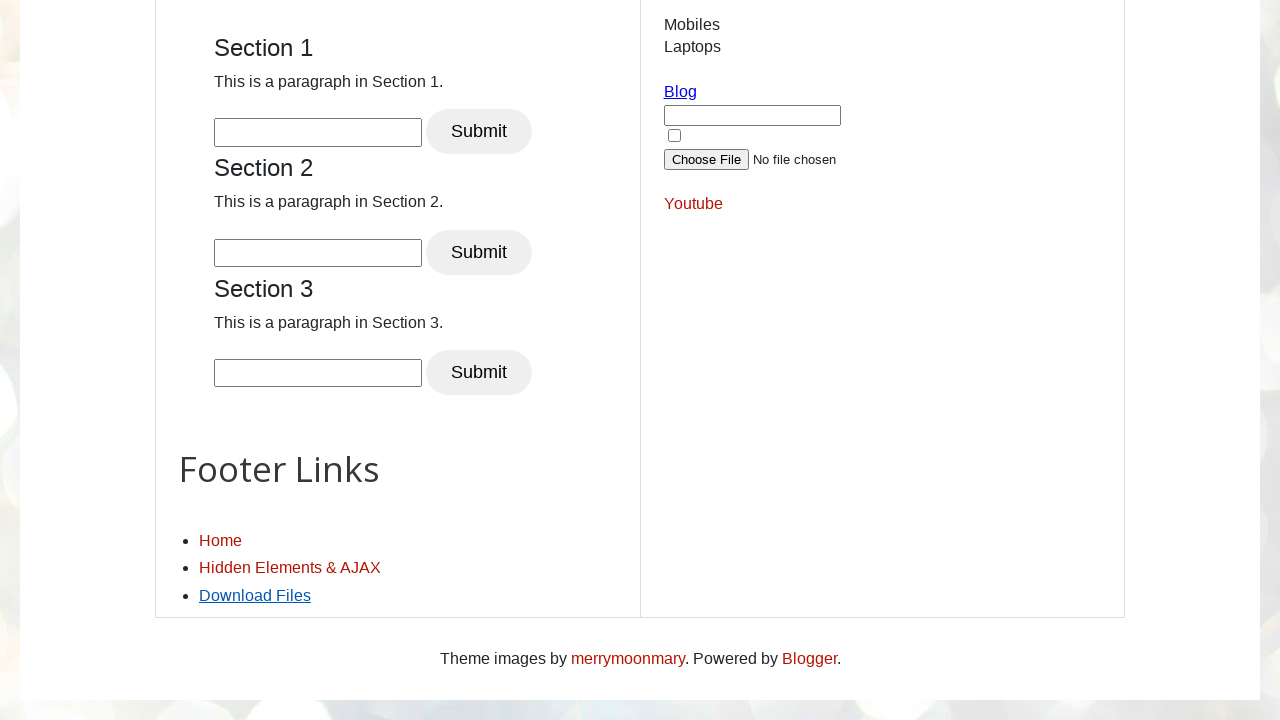

Found visible link, preparing to open in new tab
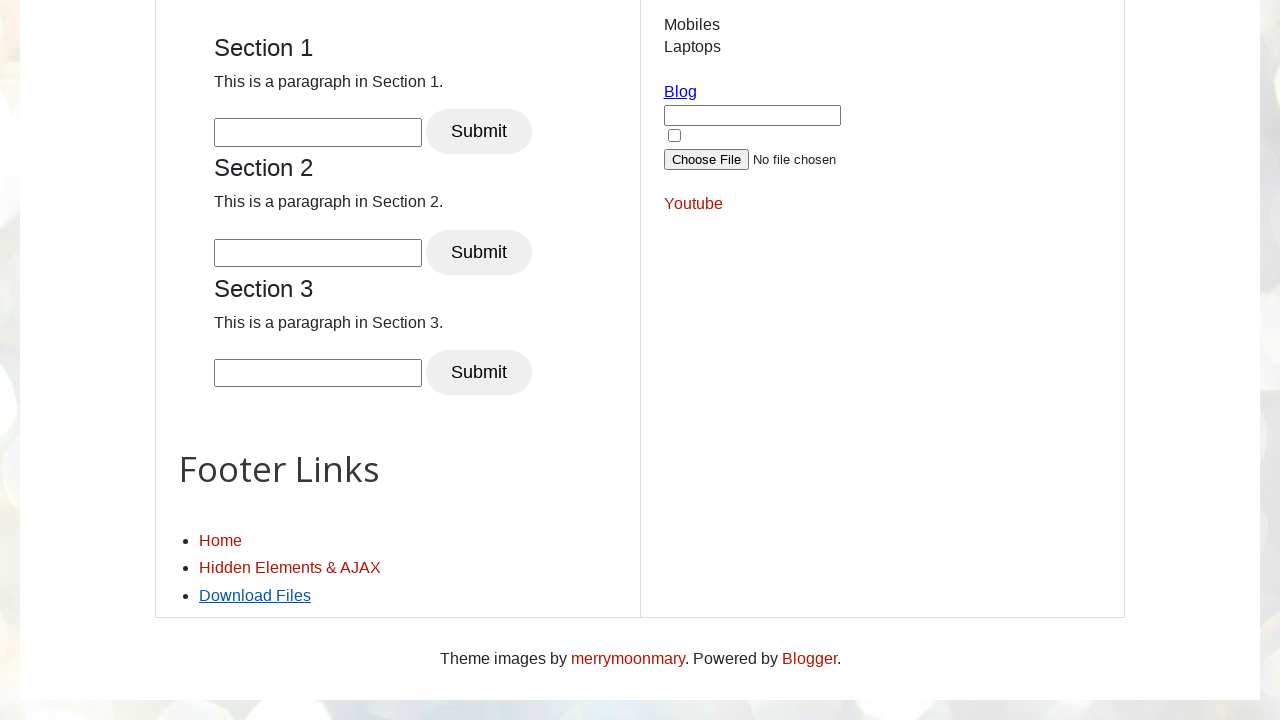

Opened link in new tab using Ctrl+Click at (693, 204) on a >> nth=30
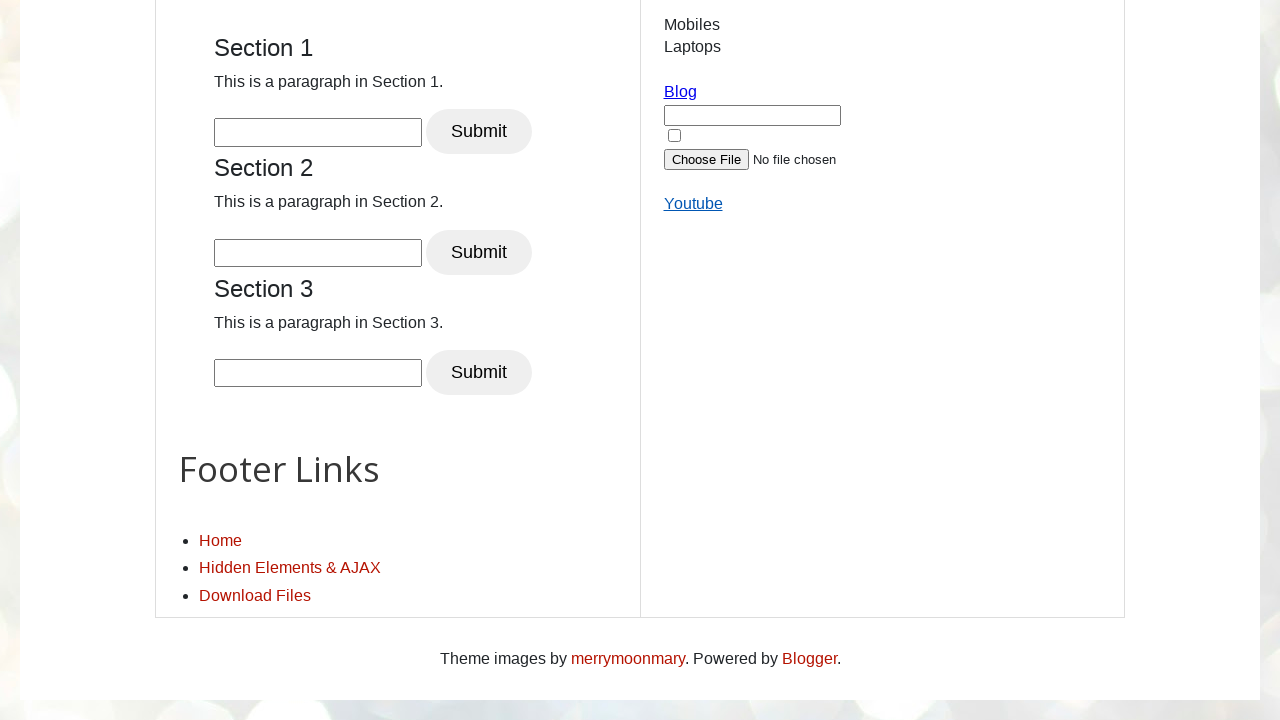

Found visible link, preparing to open in new tab
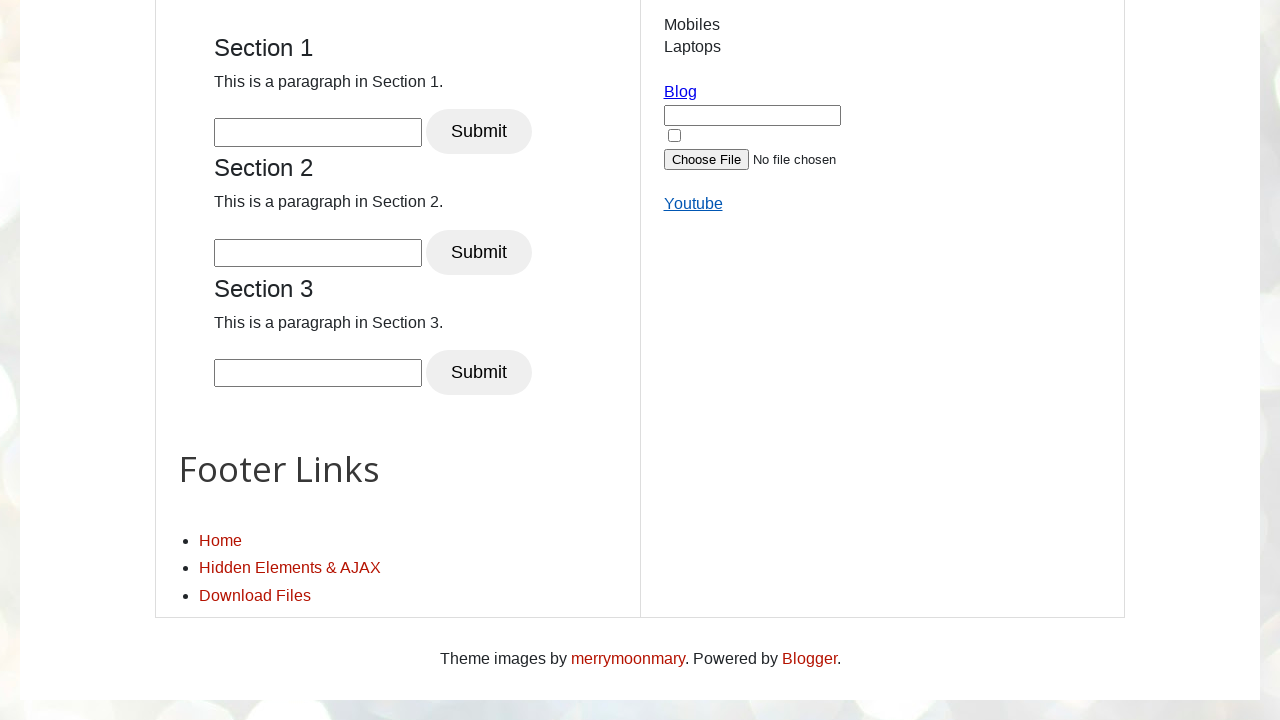

Opened link in new tab using Ctrl+Click at (628, 658) on a >> nth=31
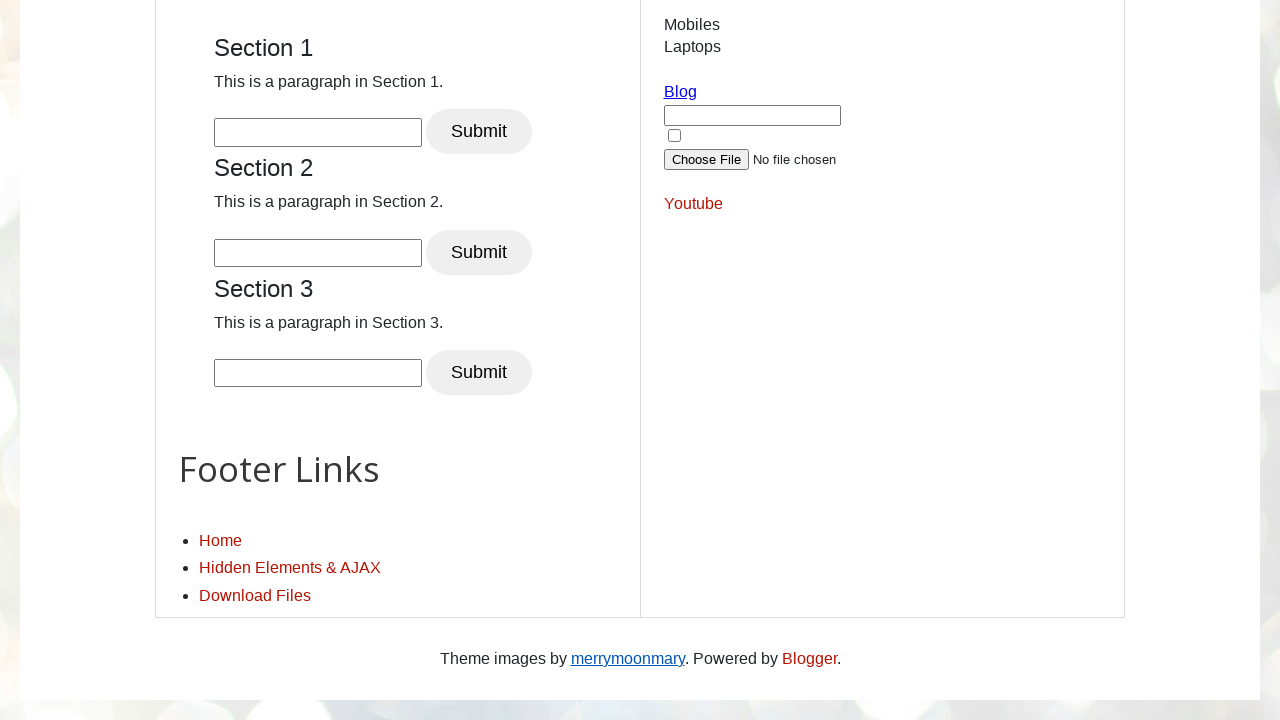

Found visible link, preparing to open in new tab
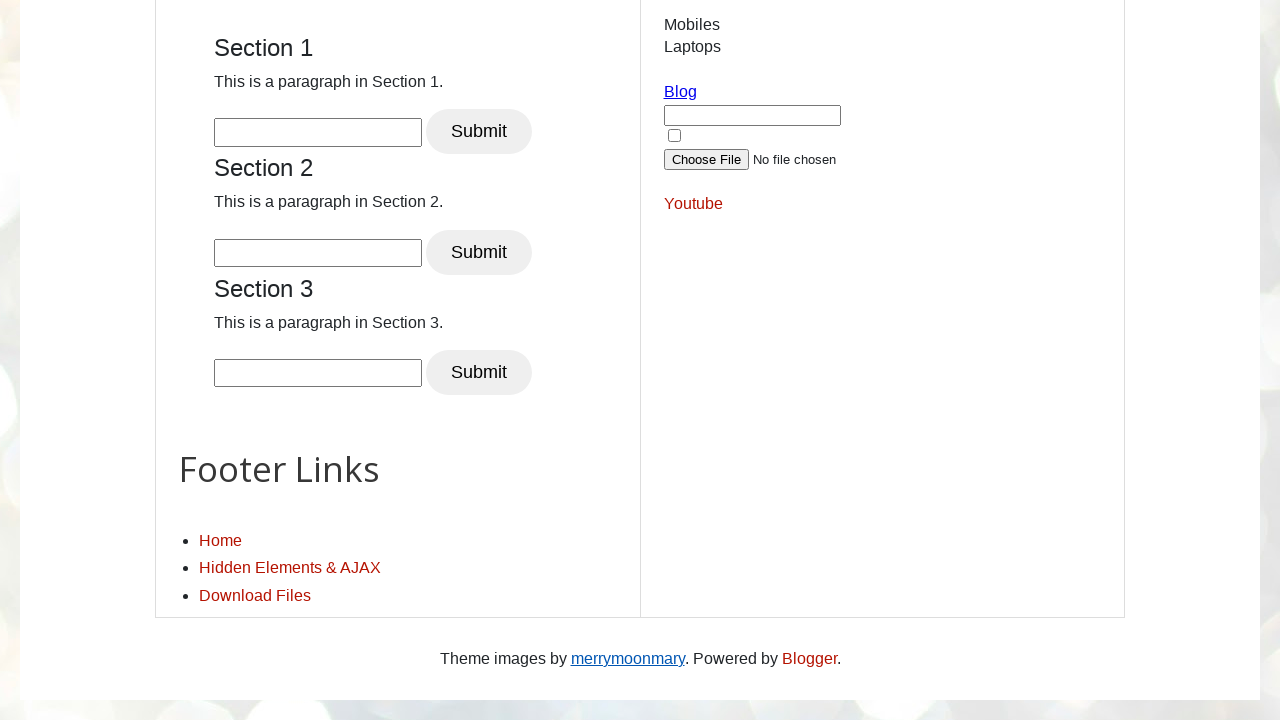

Opened link in new tab using Ctrl+Click at (809, 658) on a >> nth=32
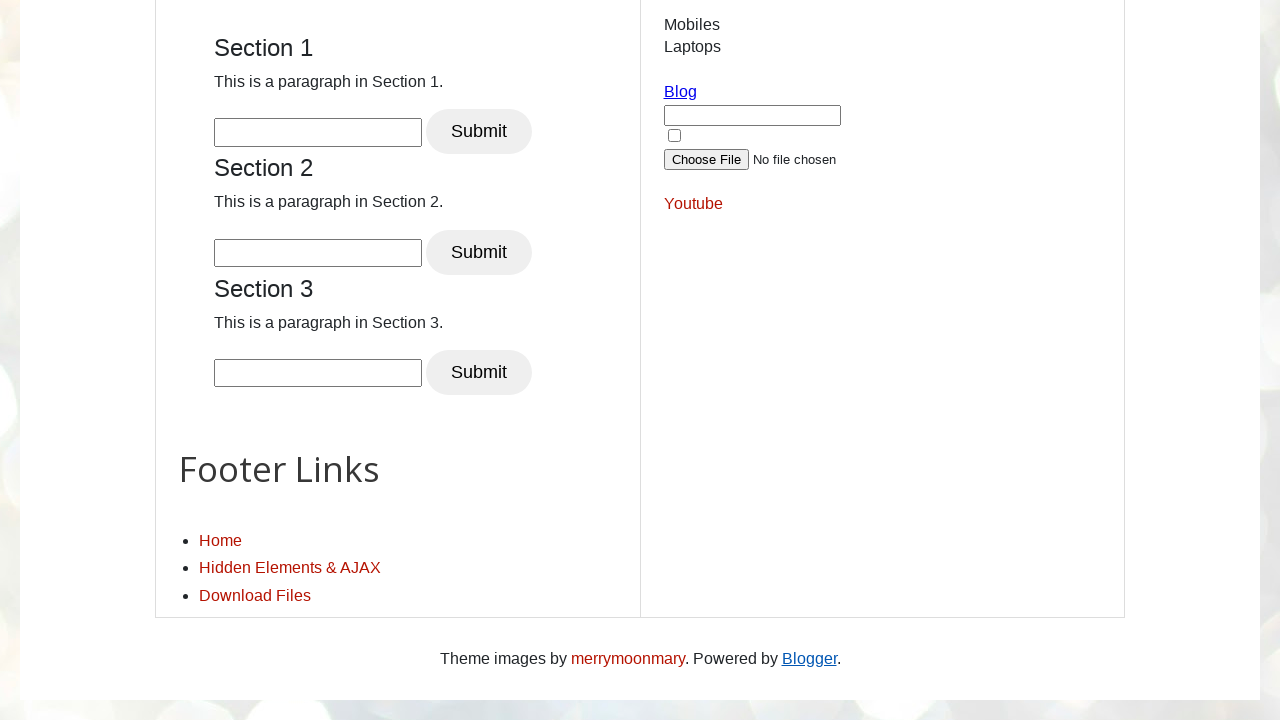

Found visible link, preparing to open in new tab
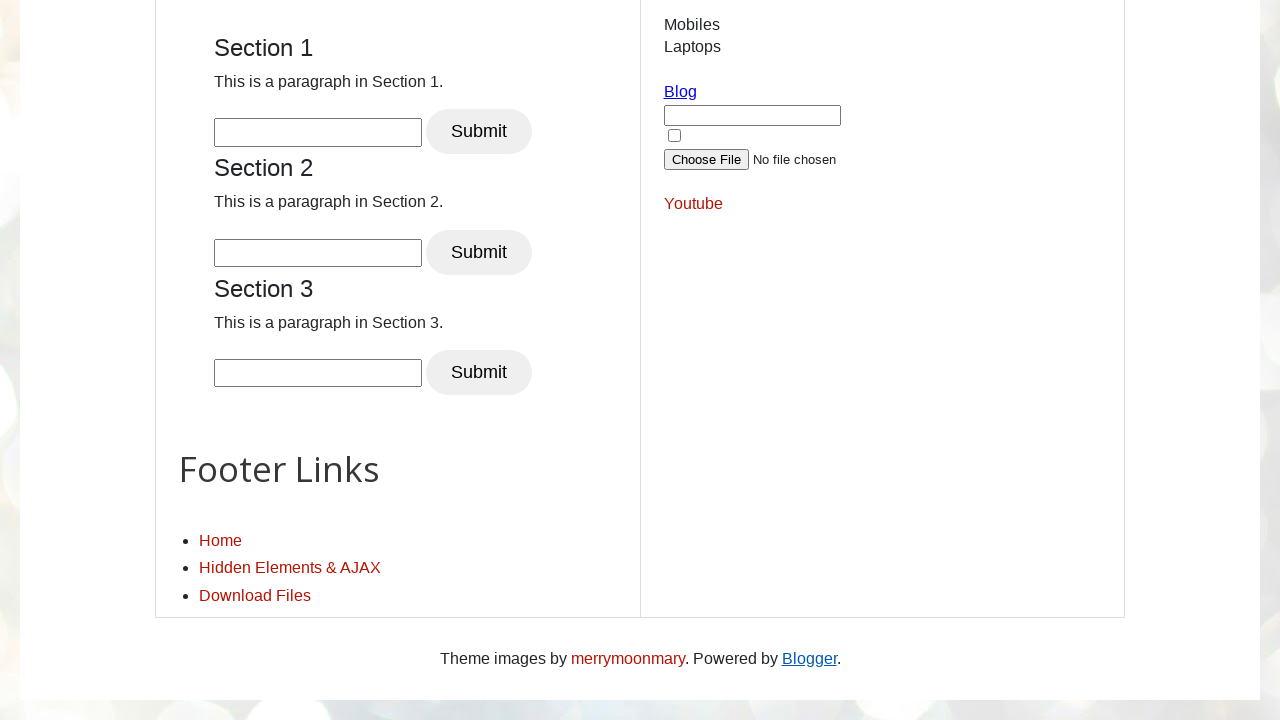

Opened link in new tab using Ctrl+Click at (680, 92) on a >> nth=33
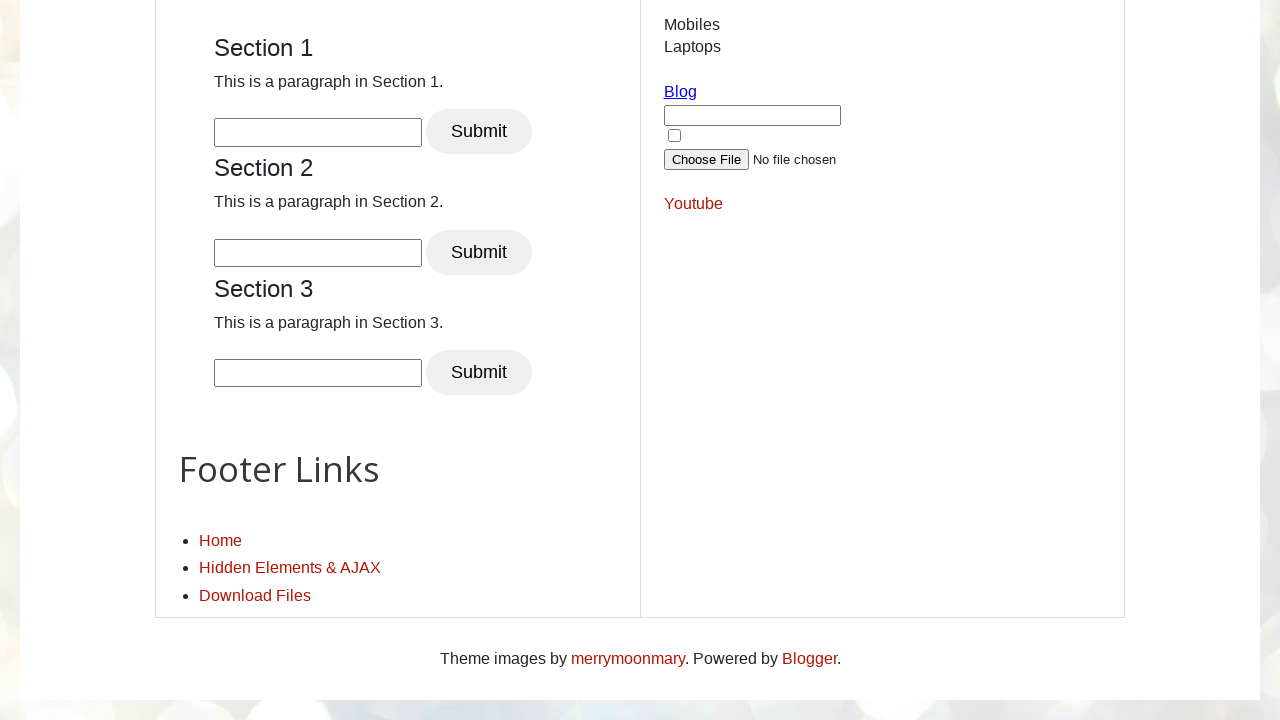

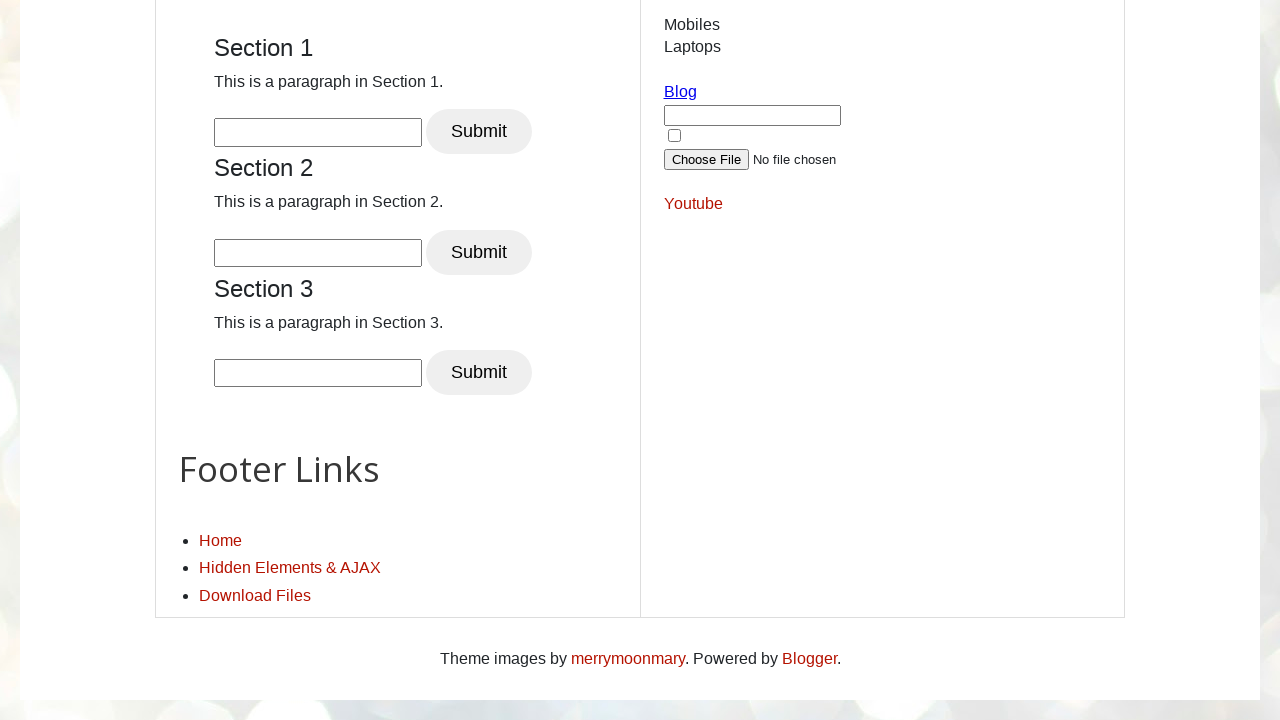